Tests the Add Element functionality by clicking the "Add Element" button 70 times to create 70 delete buttons on the page.

Starting URL: http://the-internet.herokuapp.com/add_remove_elements/

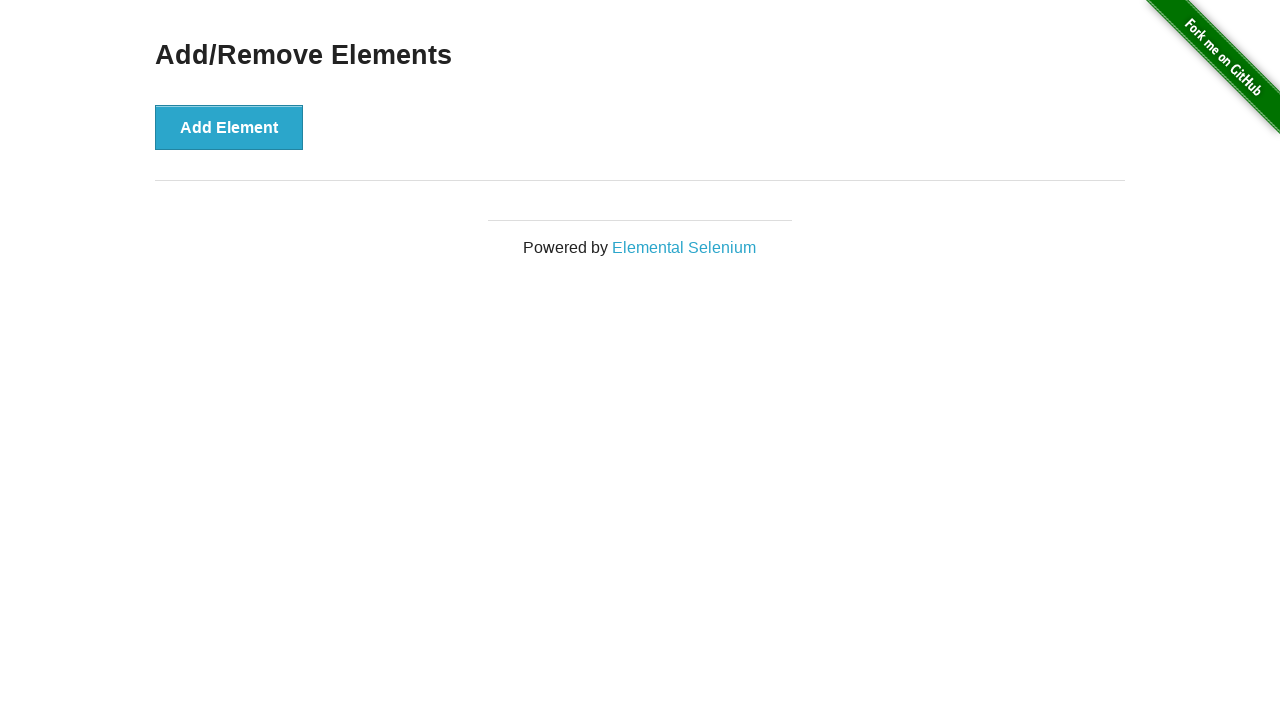

Navigated to Add/Remove Elements page
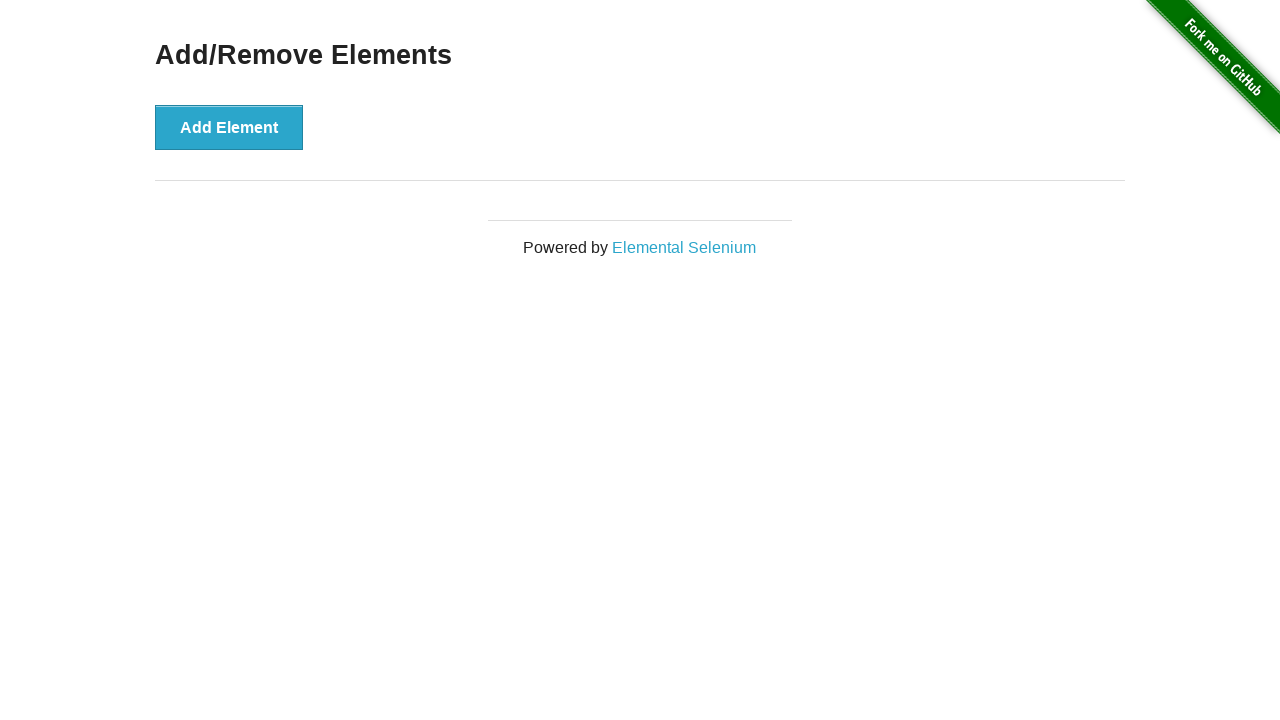

Clicked Add Element button (iteration 1/70) at (229, 127) on button[onclick='addElement()']
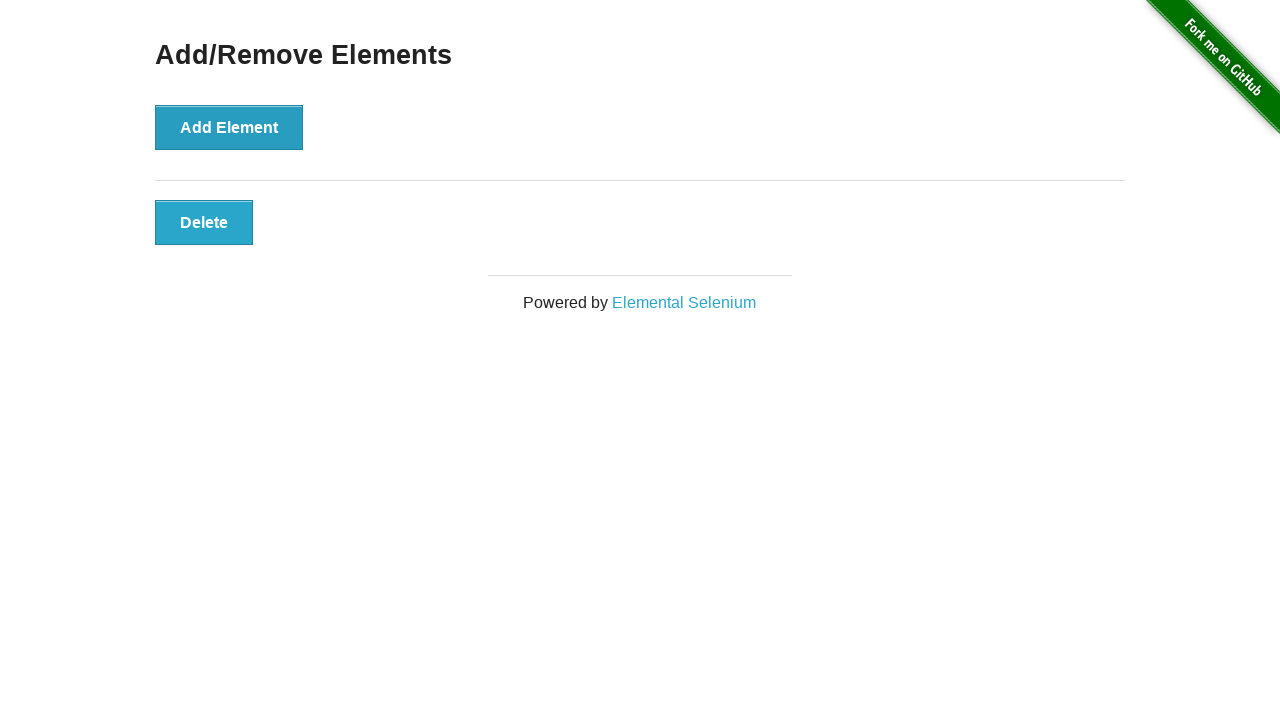

Clicked Add Element button (iteration 2/70) at (229, 127) on button[onclick='addElement()']
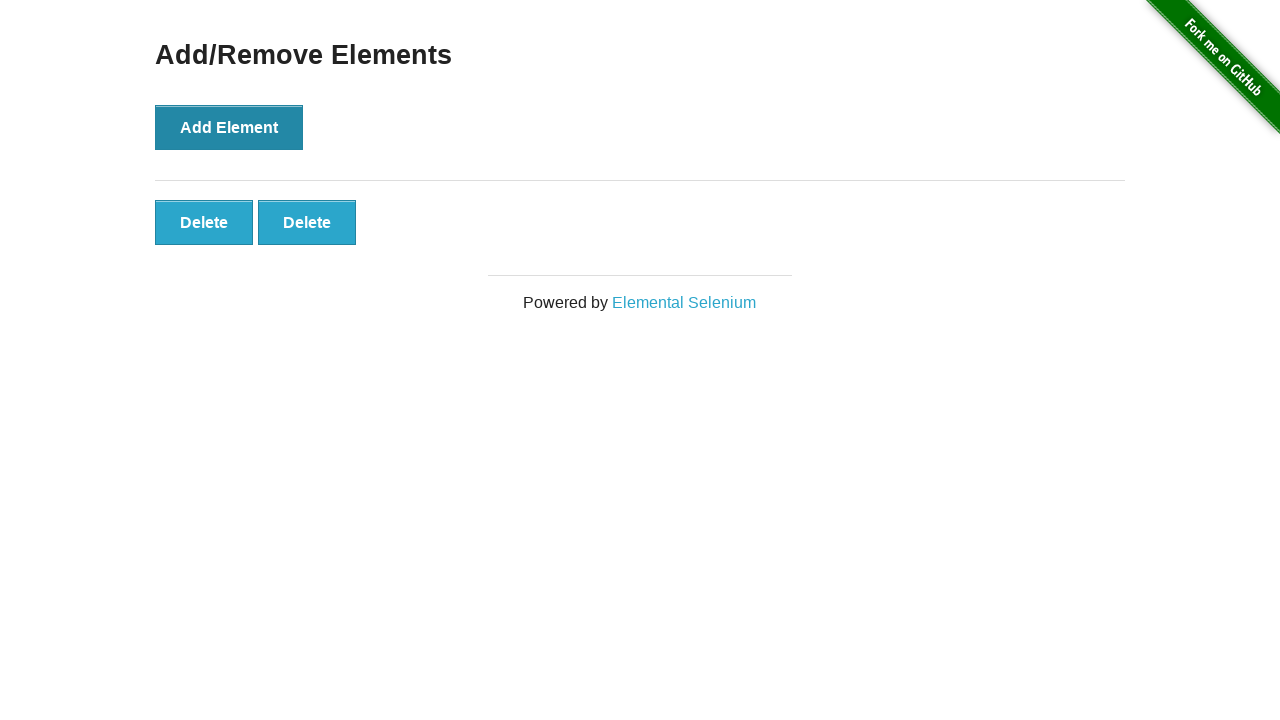

Clicked Add Element button (iteration 3/70) at (229, 127) on button[onclick='addElement()']
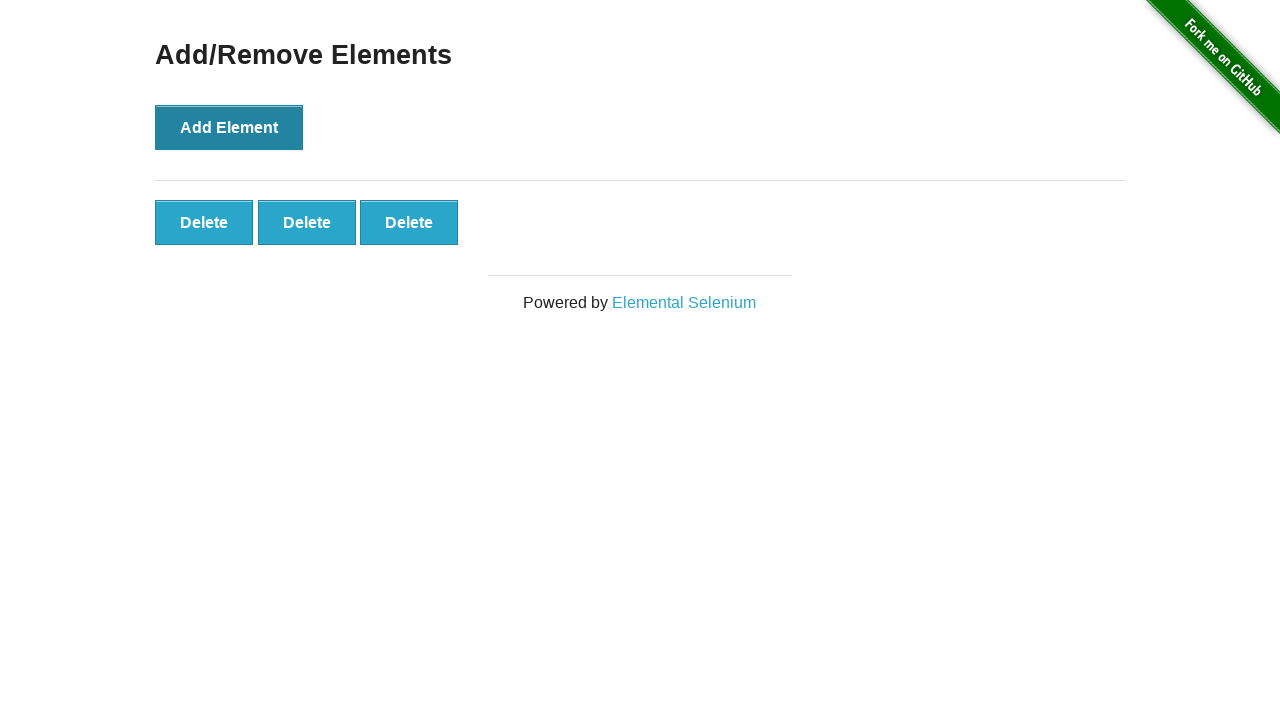

Clicked Add Element button (iteration 4/70) at (229, 127) on button[onclick='addElement()']
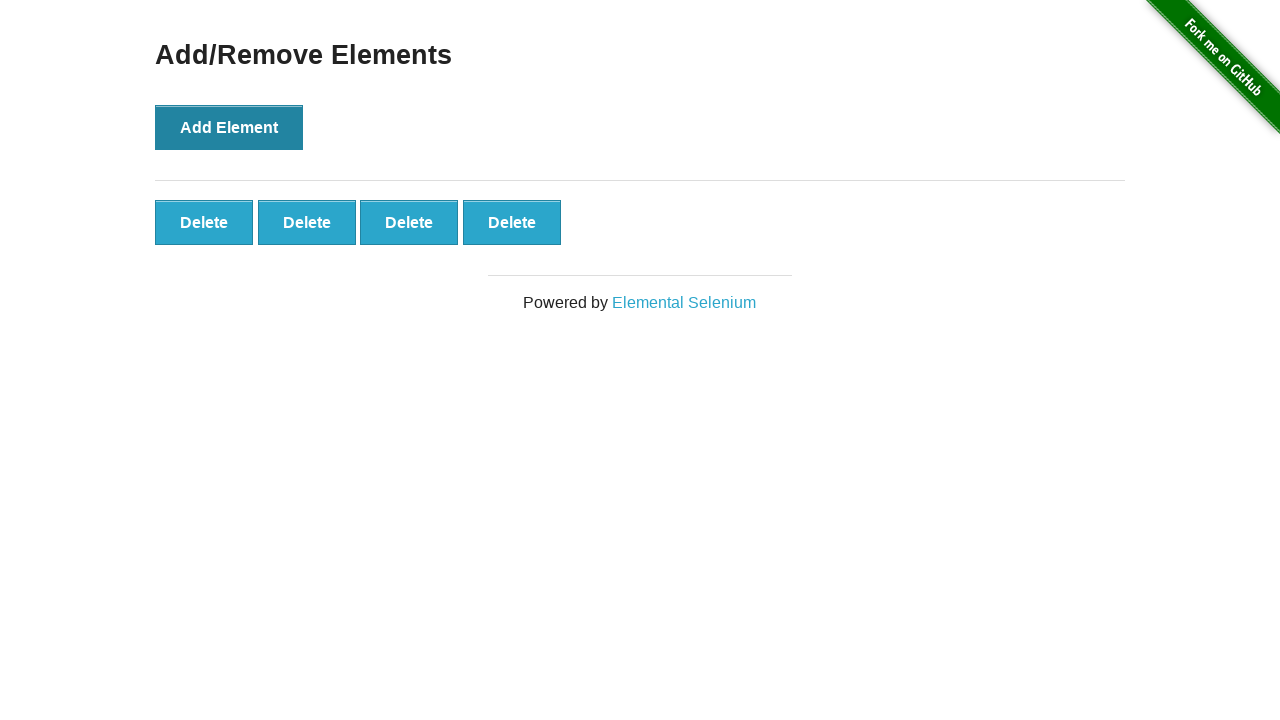

Clicked Add Element button (iteration 5/70) at (229, 127) on button[onclick='addElement()']
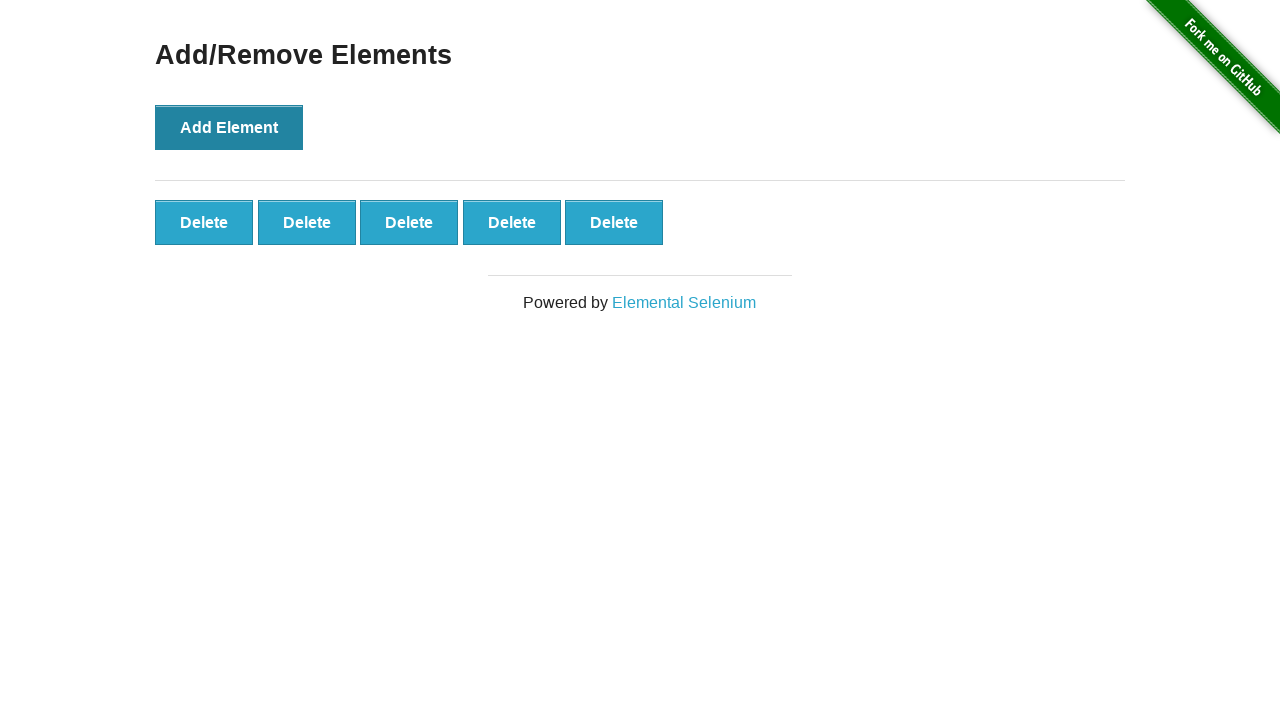

Clicked Add Element button (iteration 6/70) at (229, 127) on button[onclick='addElement()']
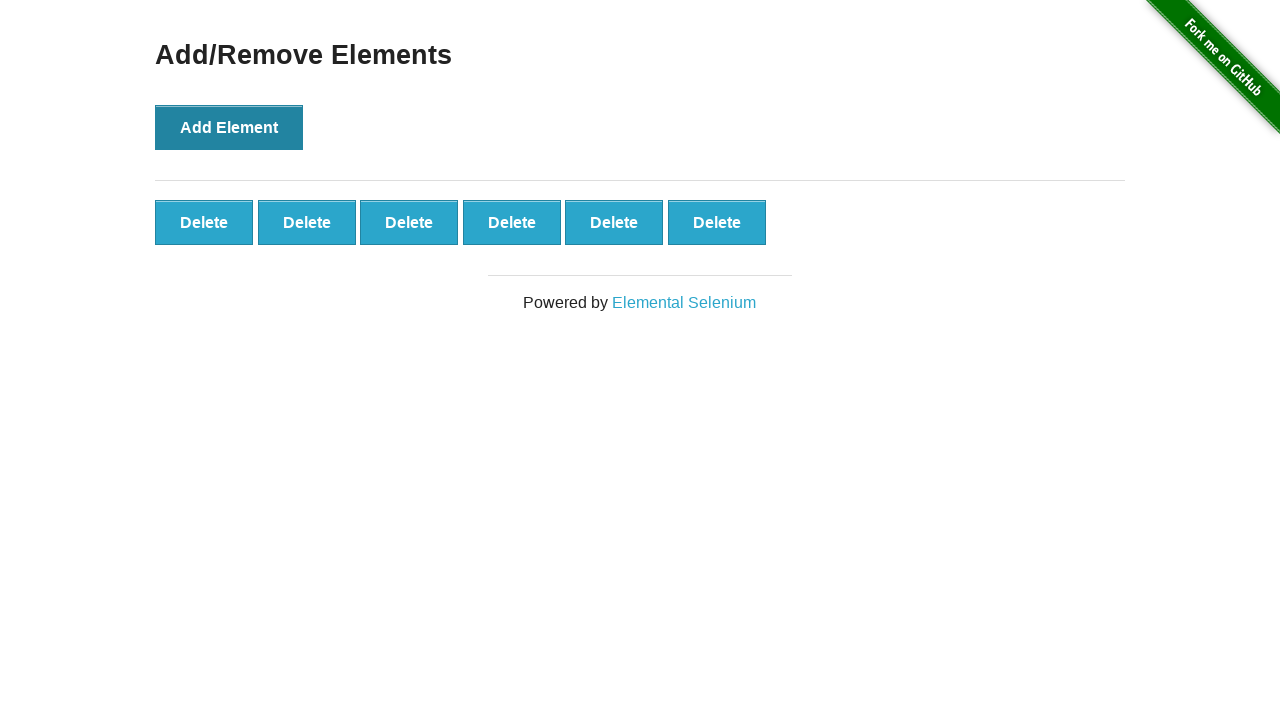

Clicked Add Element button (iteration 7/70) at (229, 127) on button[onclick='addElement()']
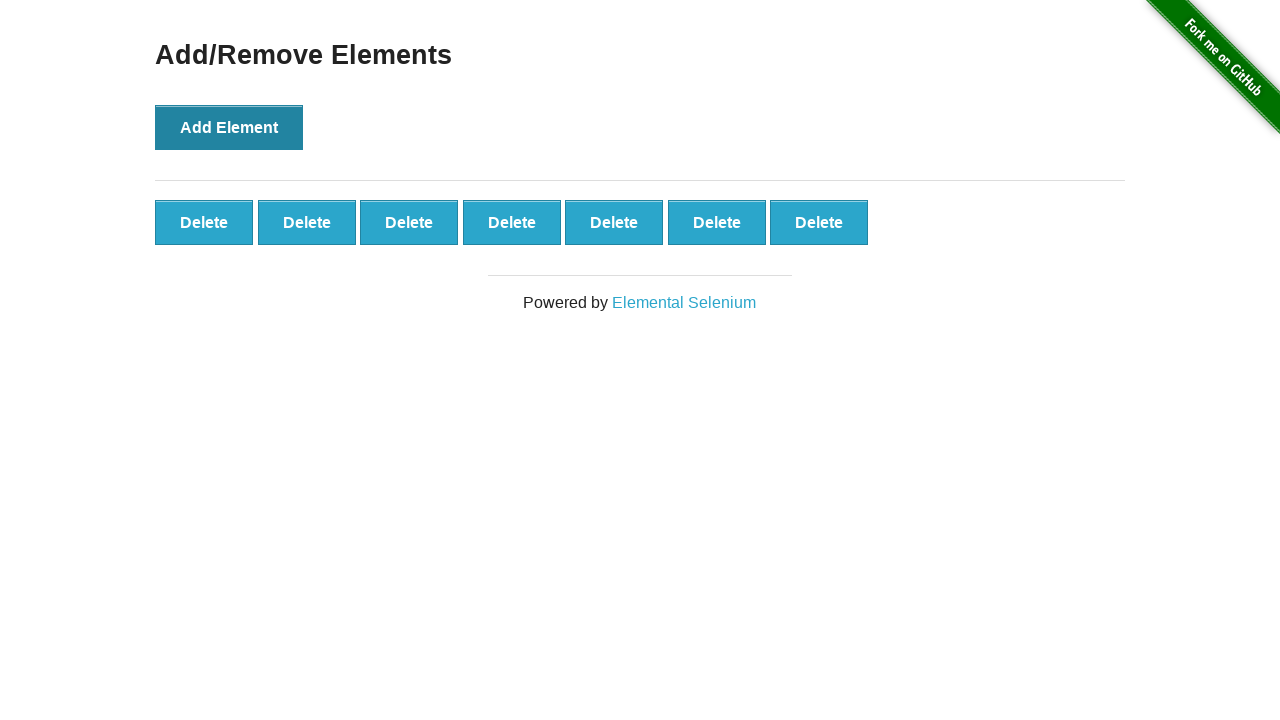

Clicked Add Element button (iteration 8/70) at (229, 127) on button[onclick='addElement()']
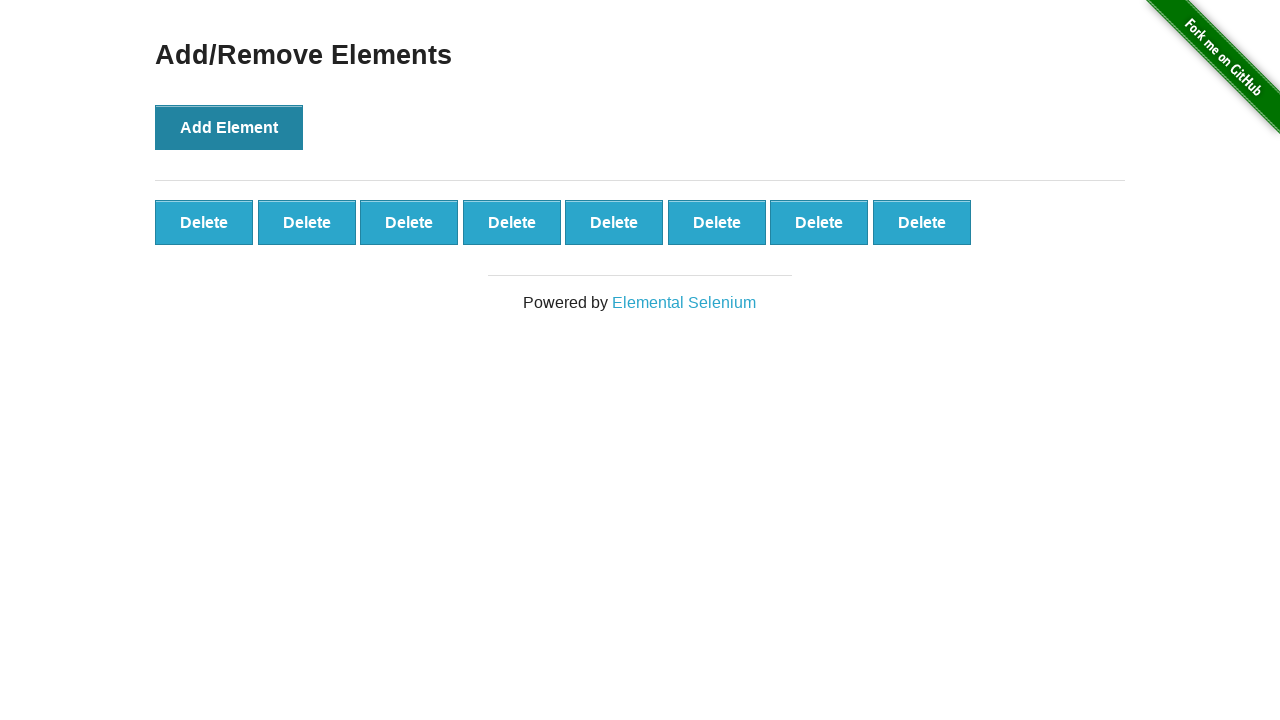

Clicked Add Element button (iteration 9/70) at (229, 127) on button[onclick='addElement()']
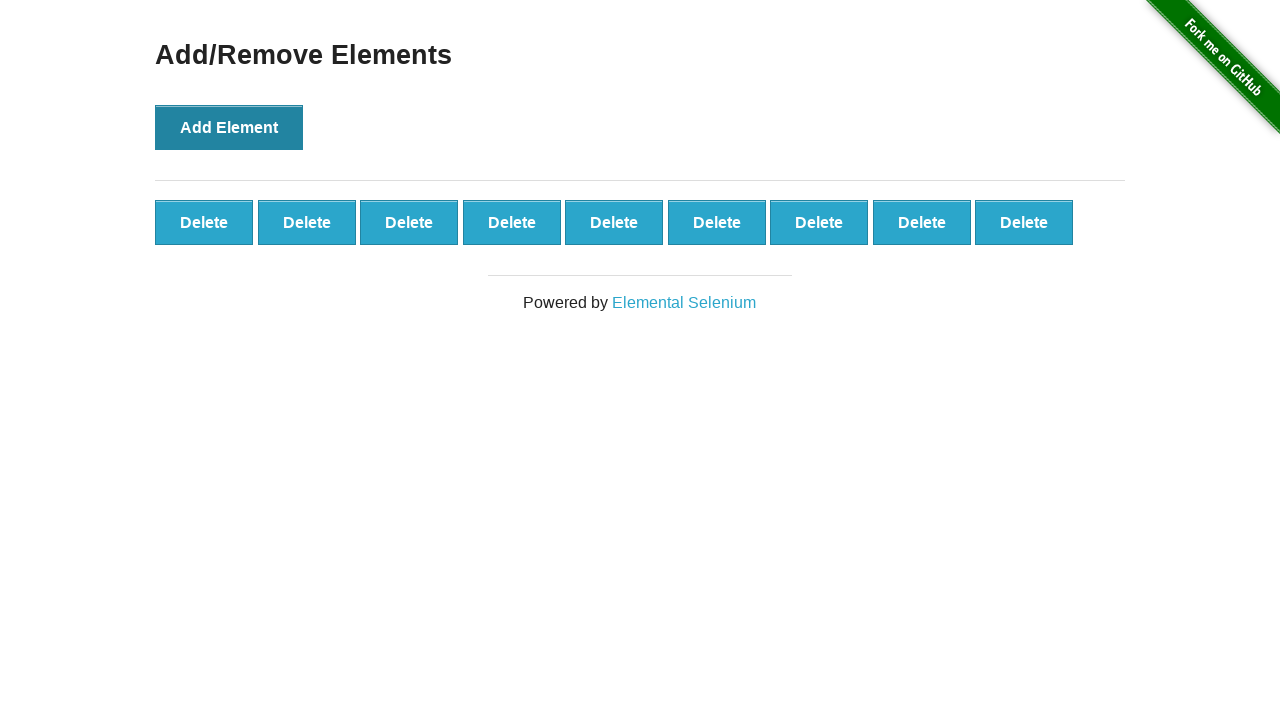

Clicked Add Element button (iteration 10/70) at (229, 127) on button[onclick='addElement()']
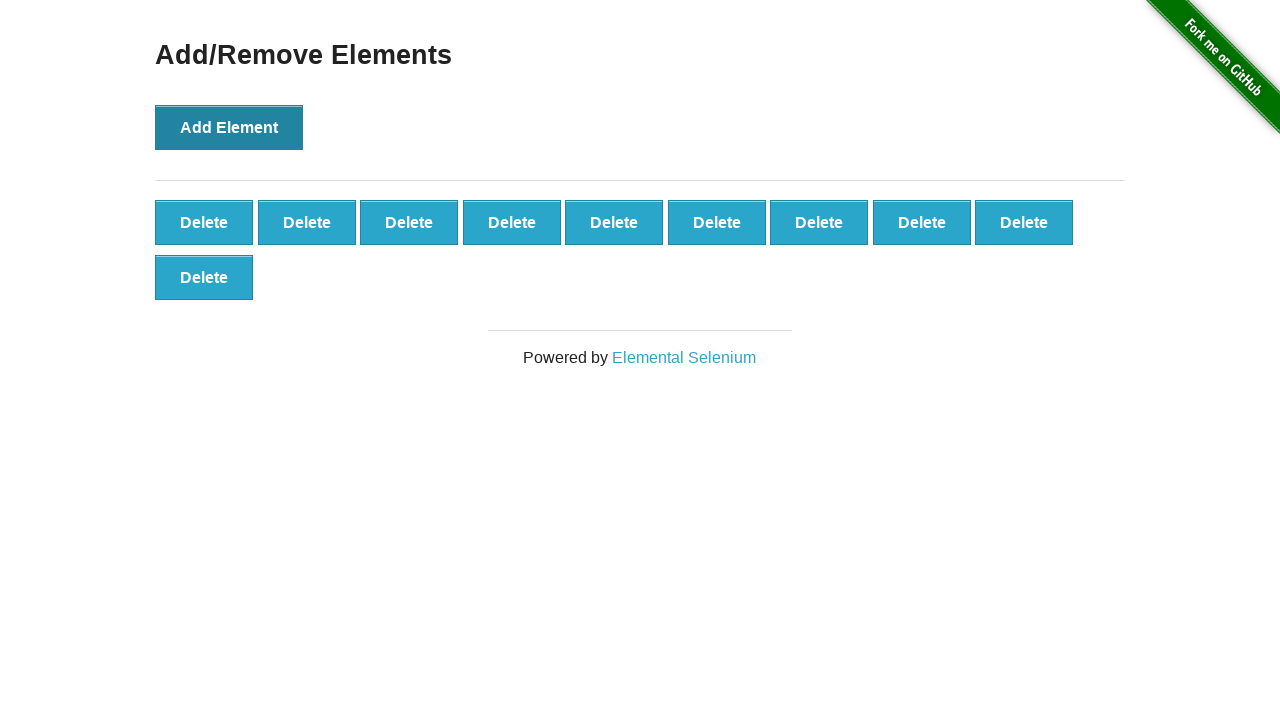

Clicked Add Element button (iteration 11/70) at (229, 127) on button[onclick='addElement()']
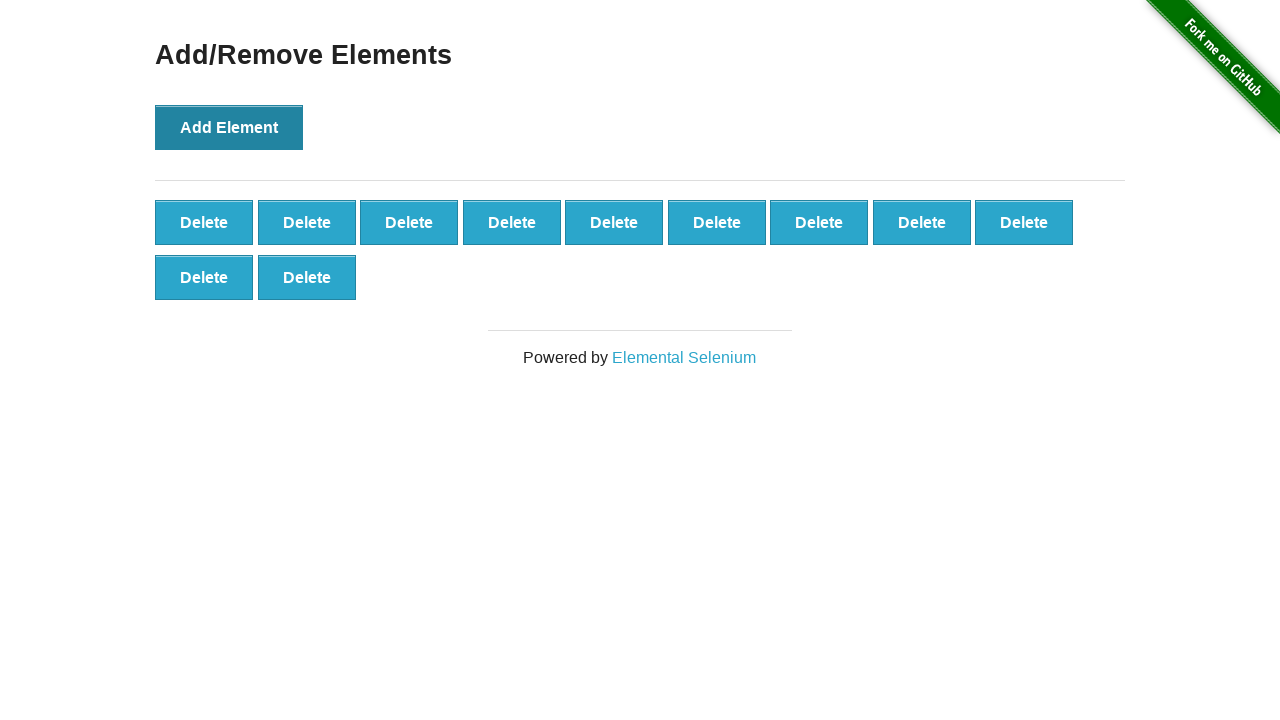

Clicked Add Element button (iteration 12/70) at (229, 127) on button[onclick='addElement()']
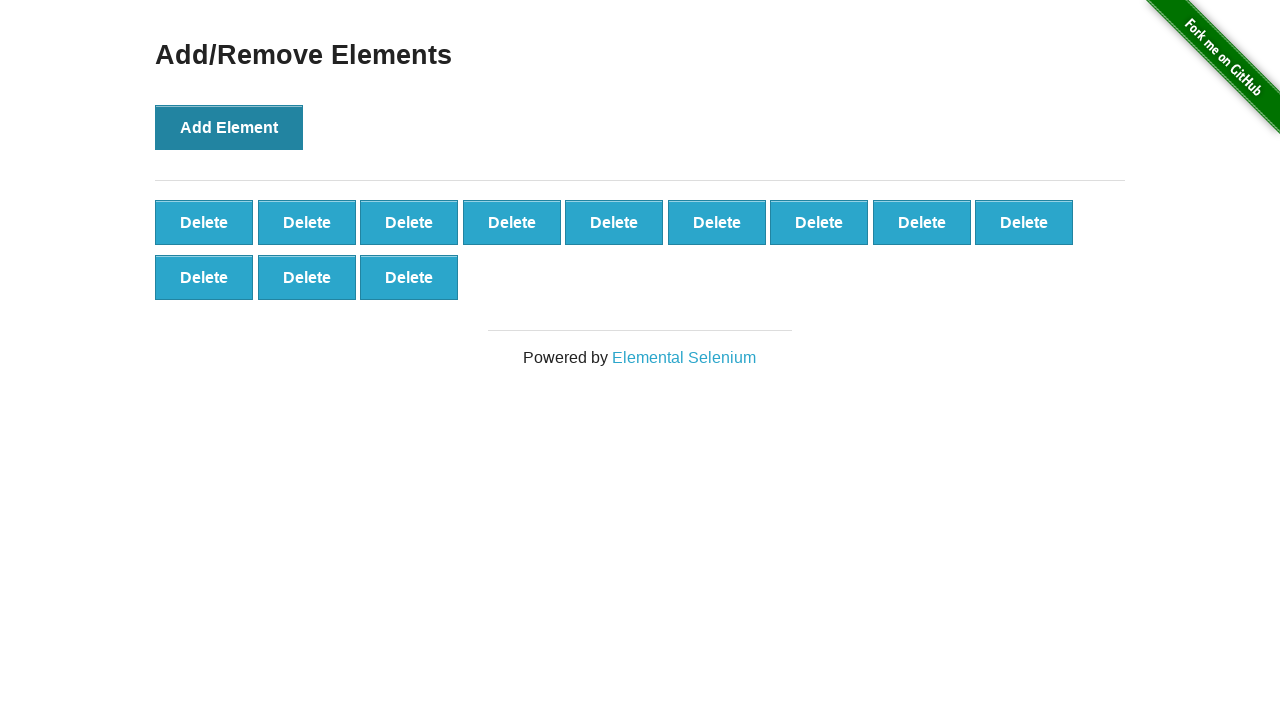

Clicked Add Element button (iteration 13/70) at (229, 127) on button[onclick='addElement()']
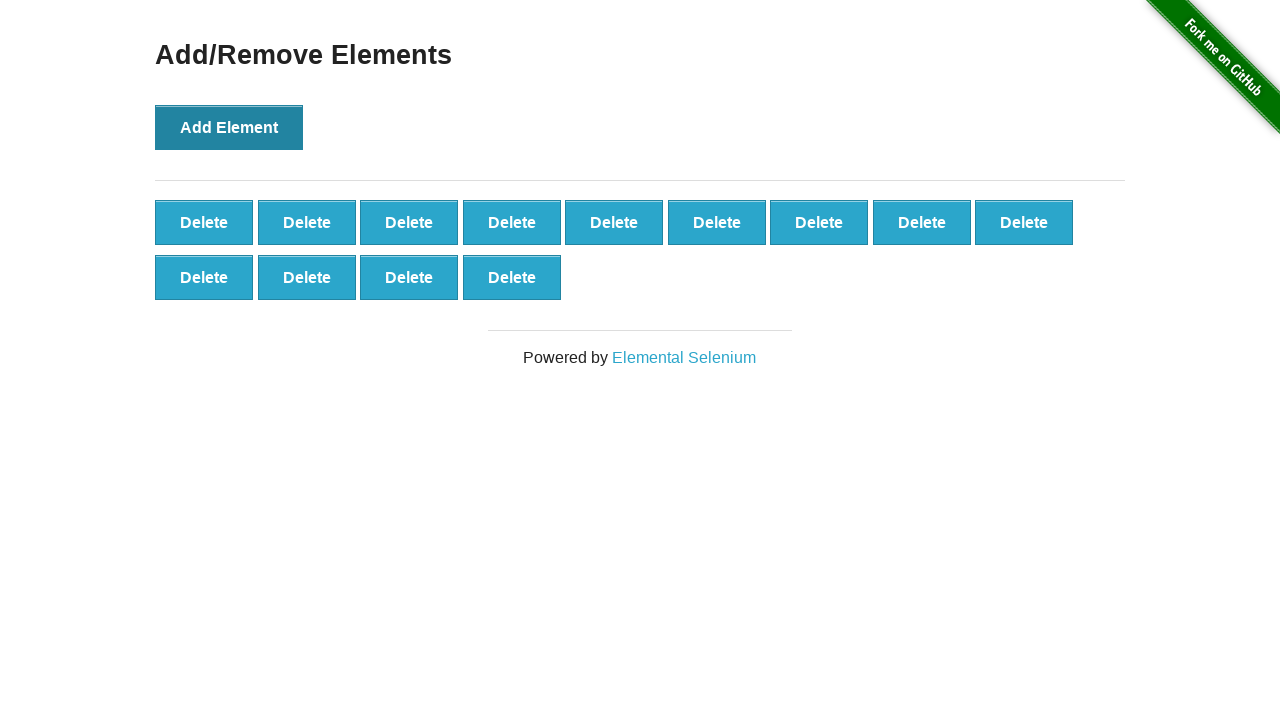

Clicked Add Element button (iteration 14/70) at (229, 127) on button[onclick='addElement()']
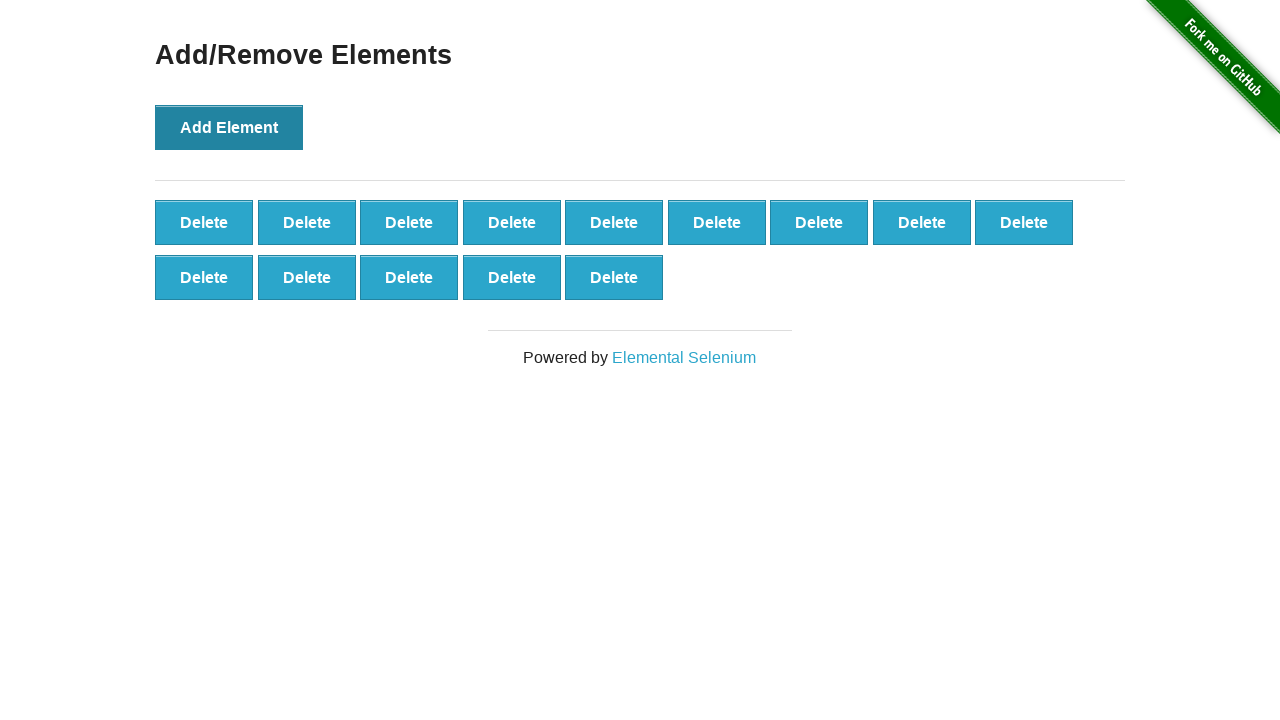

Clicked Add Element button (iteration 15/70) at (229, 127) on button[onclick='addElement()']
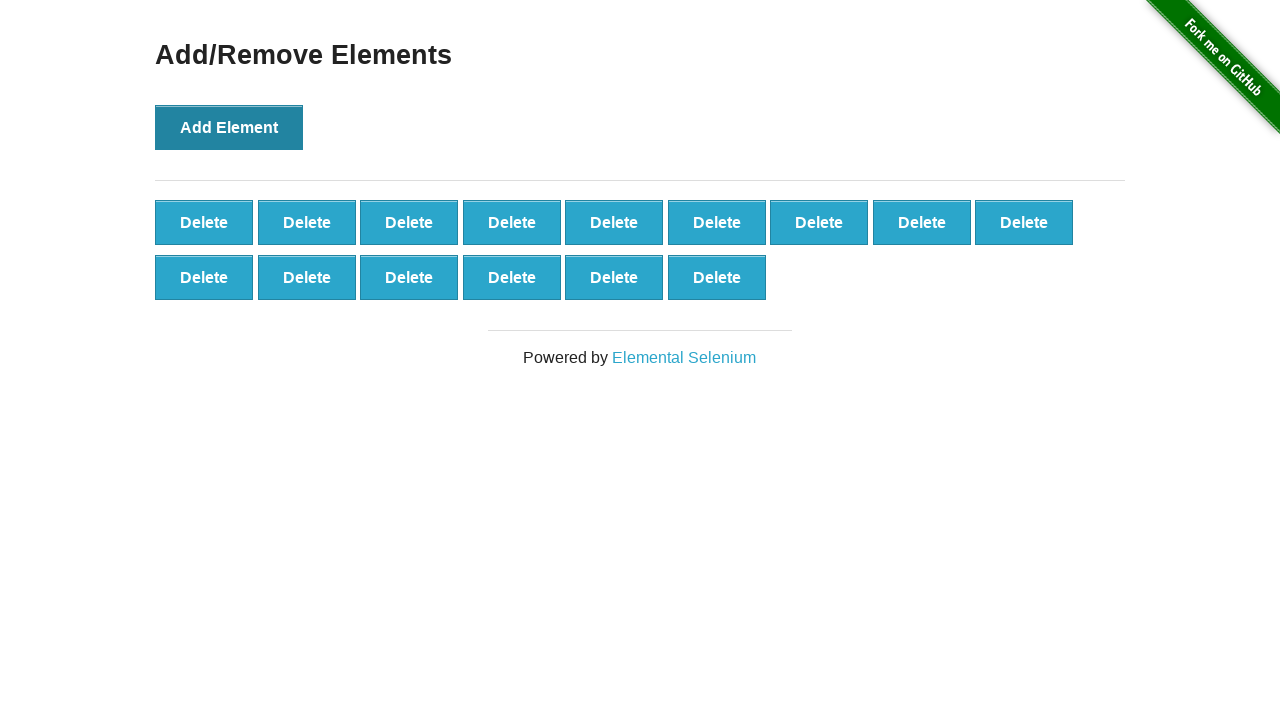

Clicked Add Element button (iteration 16/70) at (229, 127) on button[onclick='addElement()']
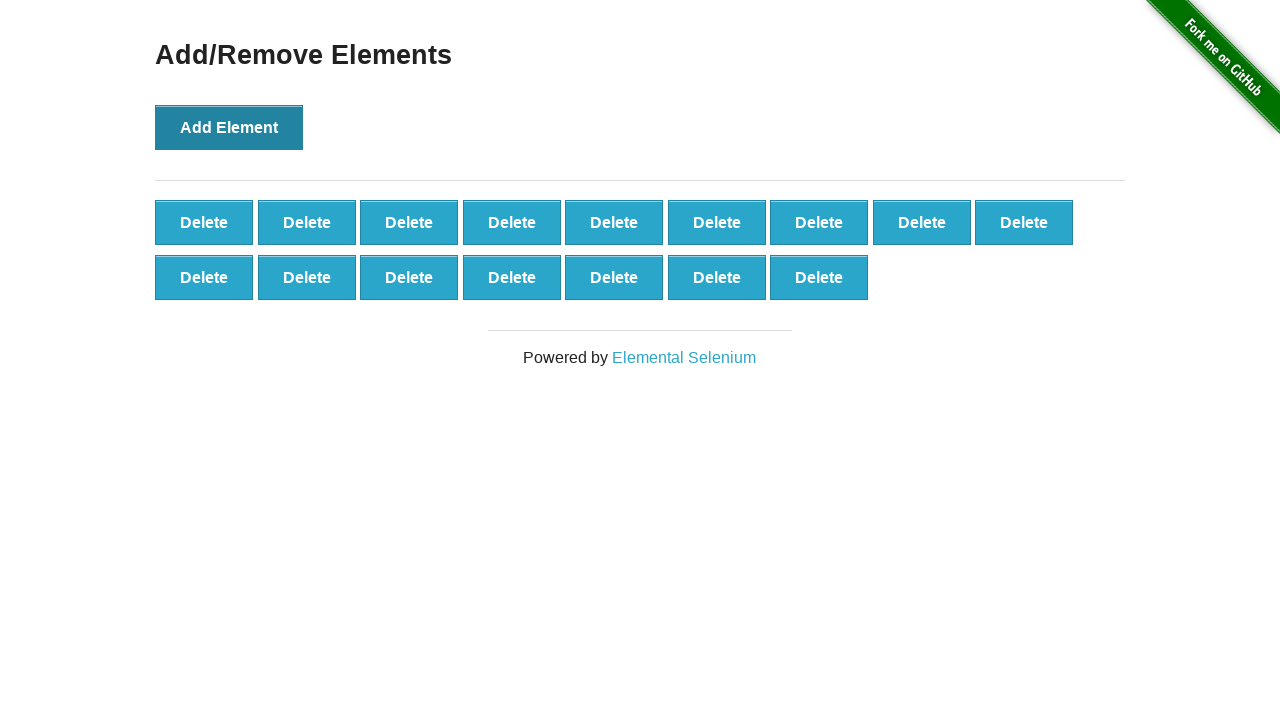

Clicked Add Element button (iteration 17/70) at (229, 127) on button[onclick='addElement()']
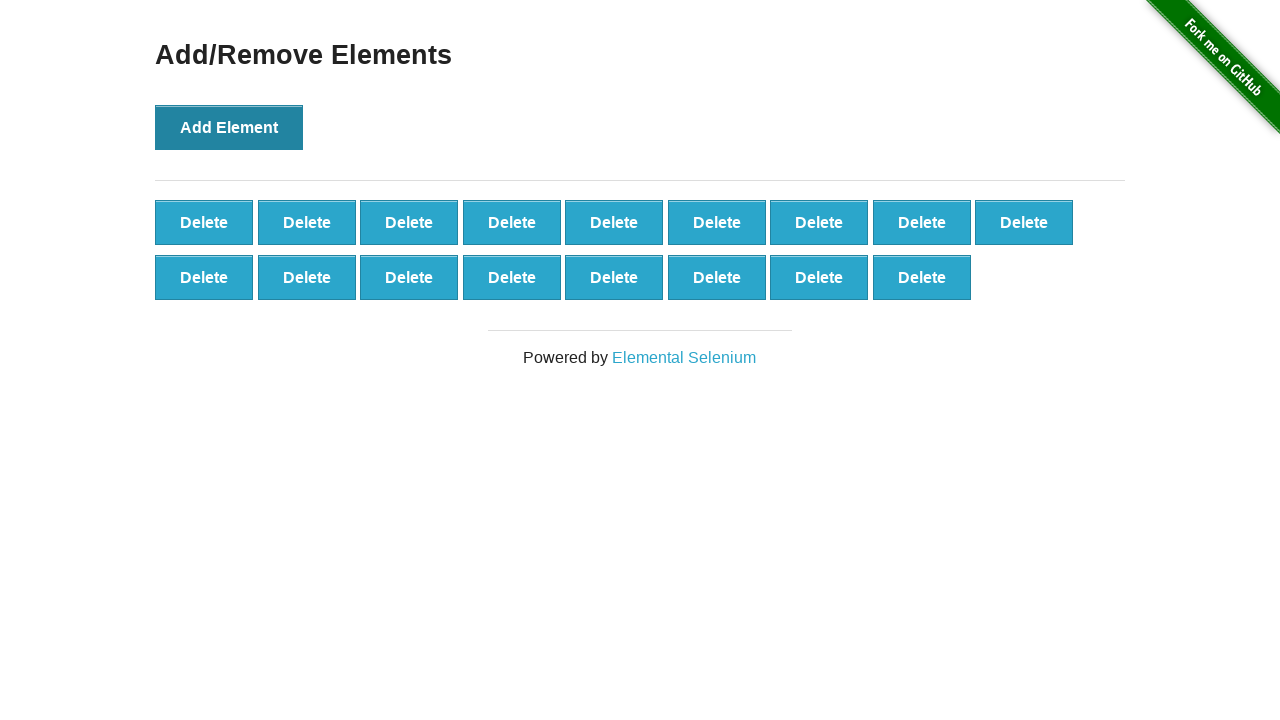

Clicked Add Element button (iteration 18/70) at (229, 127) on button[onclick='addElement()']
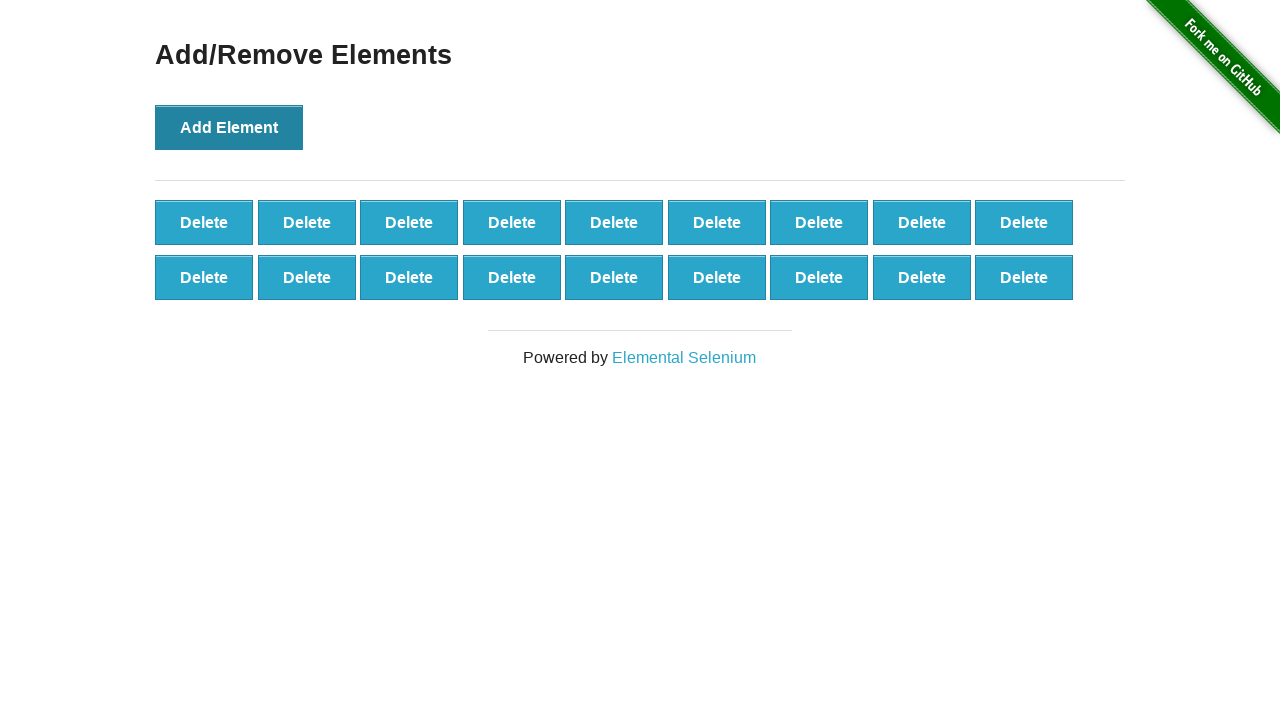

Clicked Add Element button (iteration 19/70) at (229, 127) on button[onclick='addElement()']
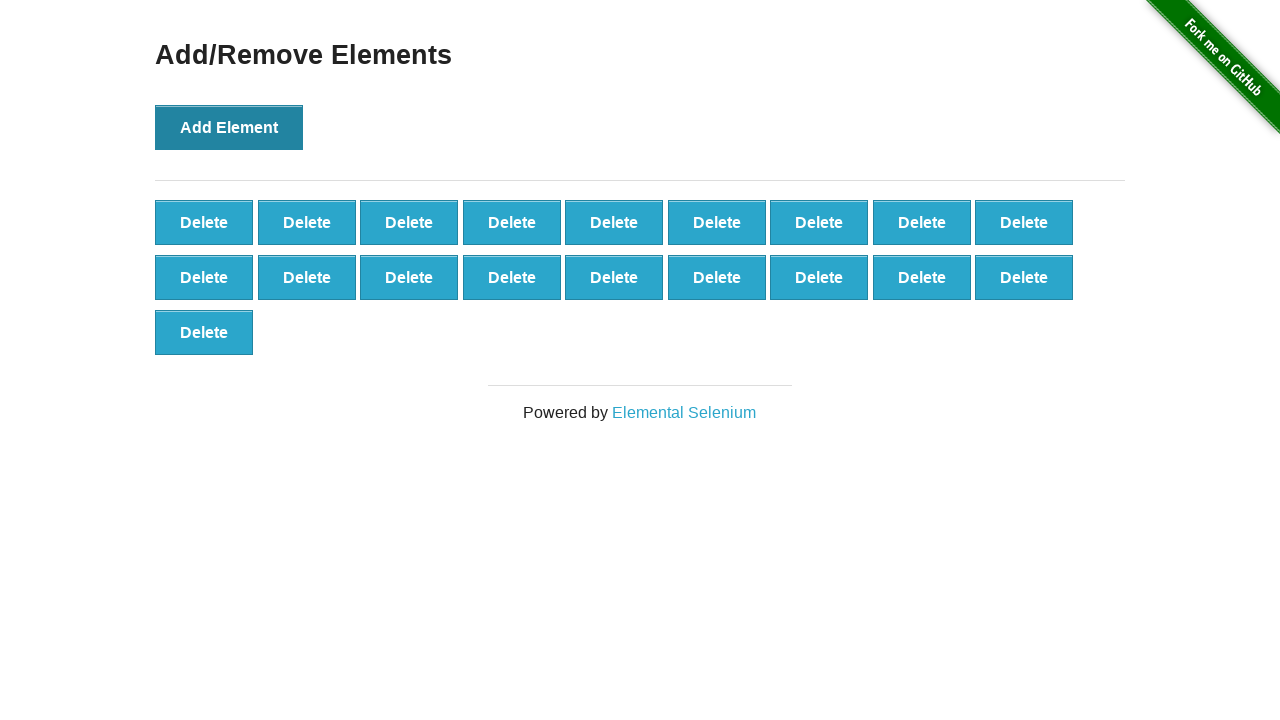

Clicked Add Element button (iteration 20/70) at (229, 127) on button[onclick='addElement()']
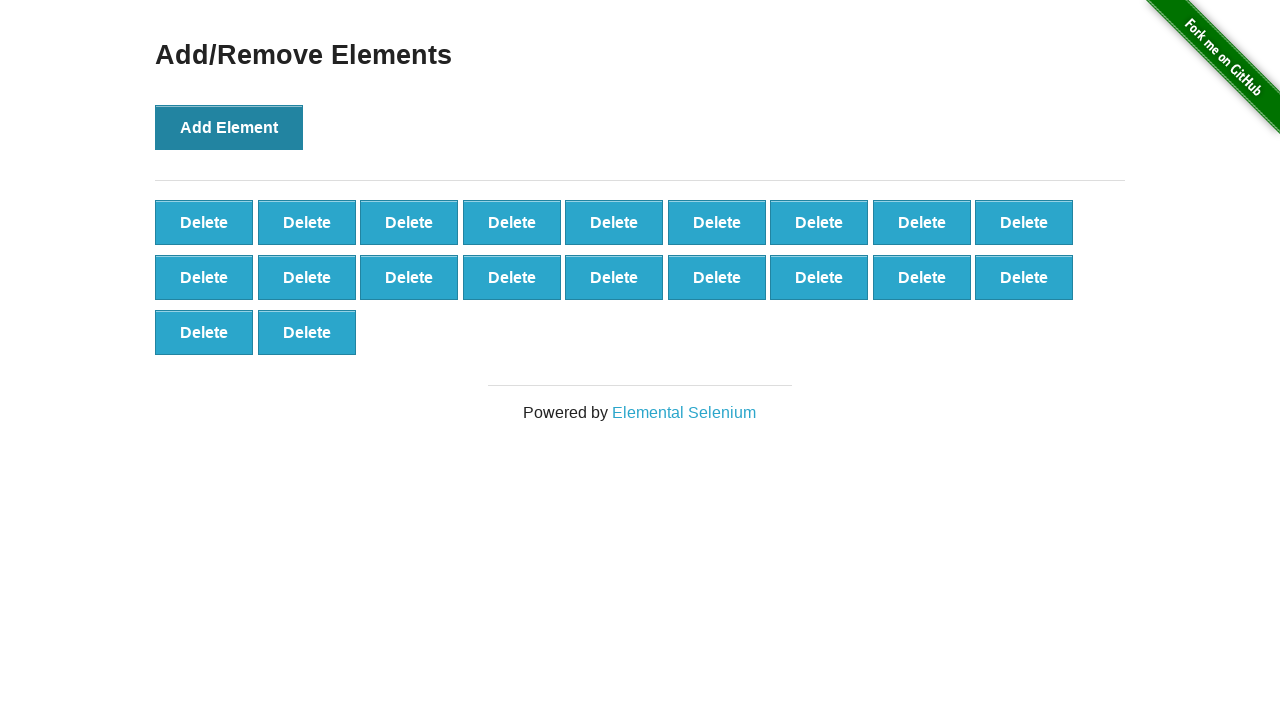

Clicked Add Element button (iteration 21/70) at (229, 127) on button[onclick='addElement()']
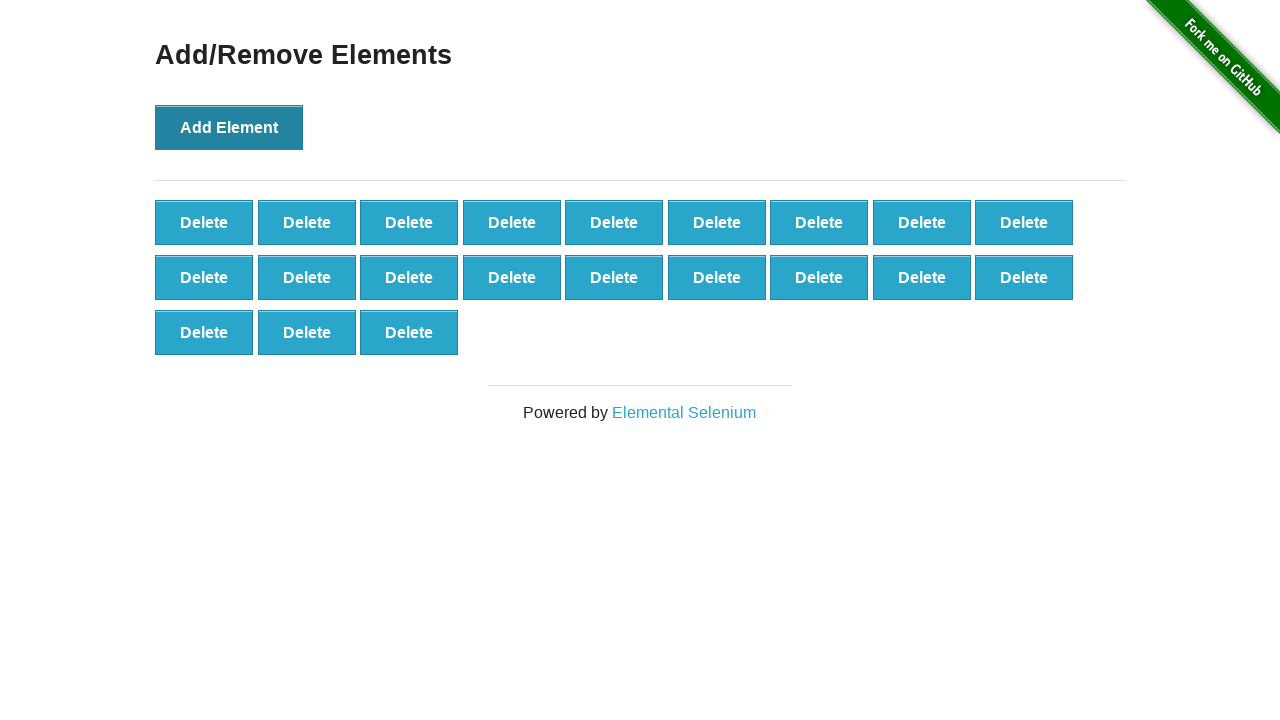

Clicked Add Element button (iteration 22/70) at (229, 127) on button[onclick='addElement()']
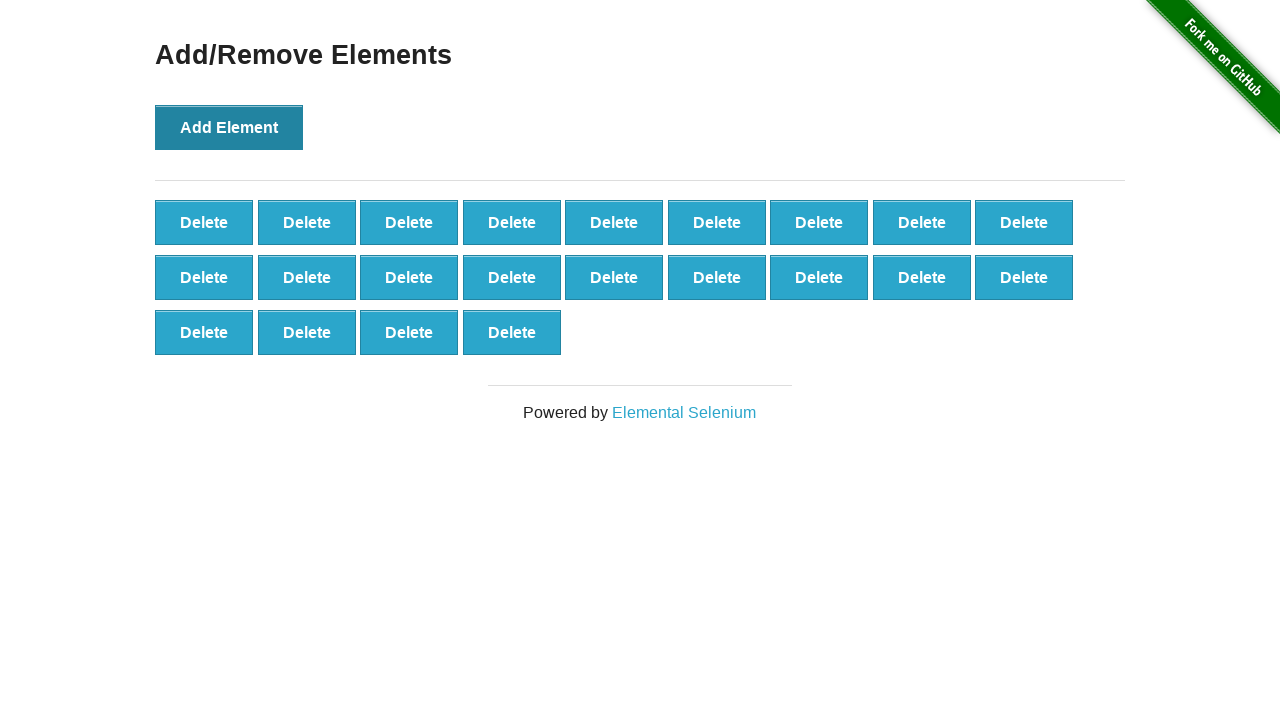

Clicked Add Element button (iteration 23/70) at (229, 127) on button[onclick='addElement()']
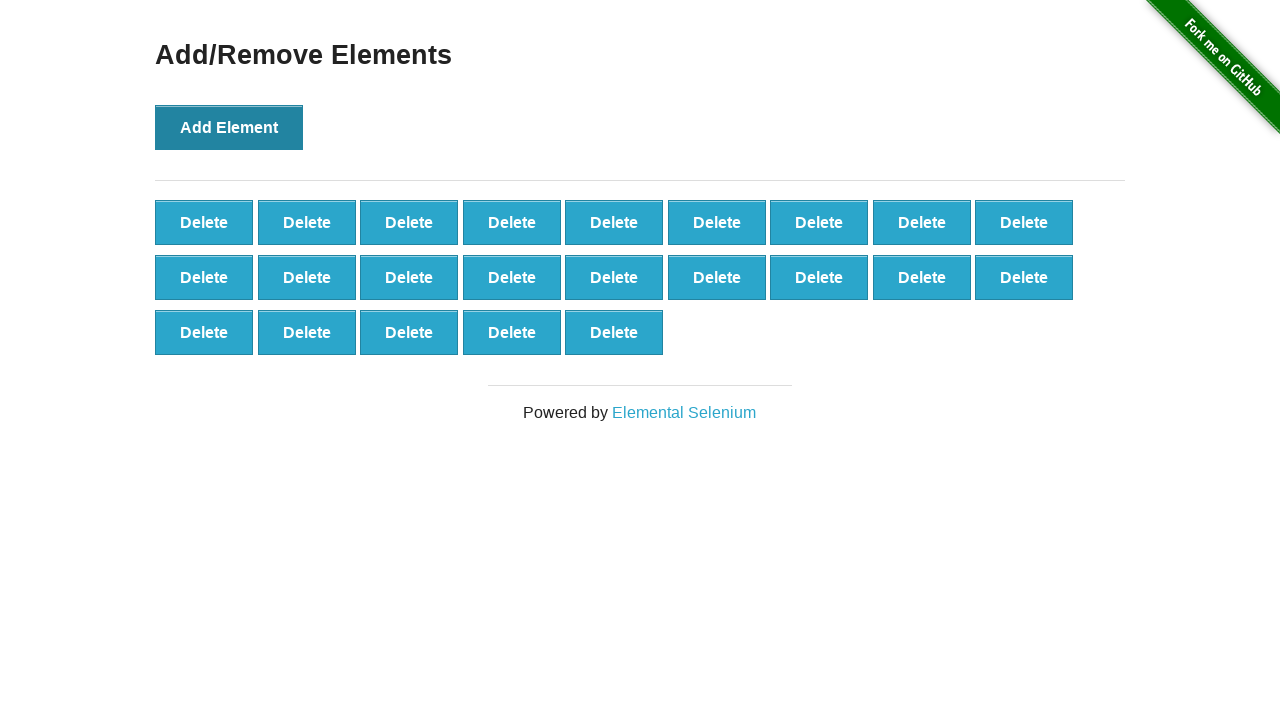

Clicked Add Element button (iteration 24/70) at (229, 127) on button[onclick='addElement()']
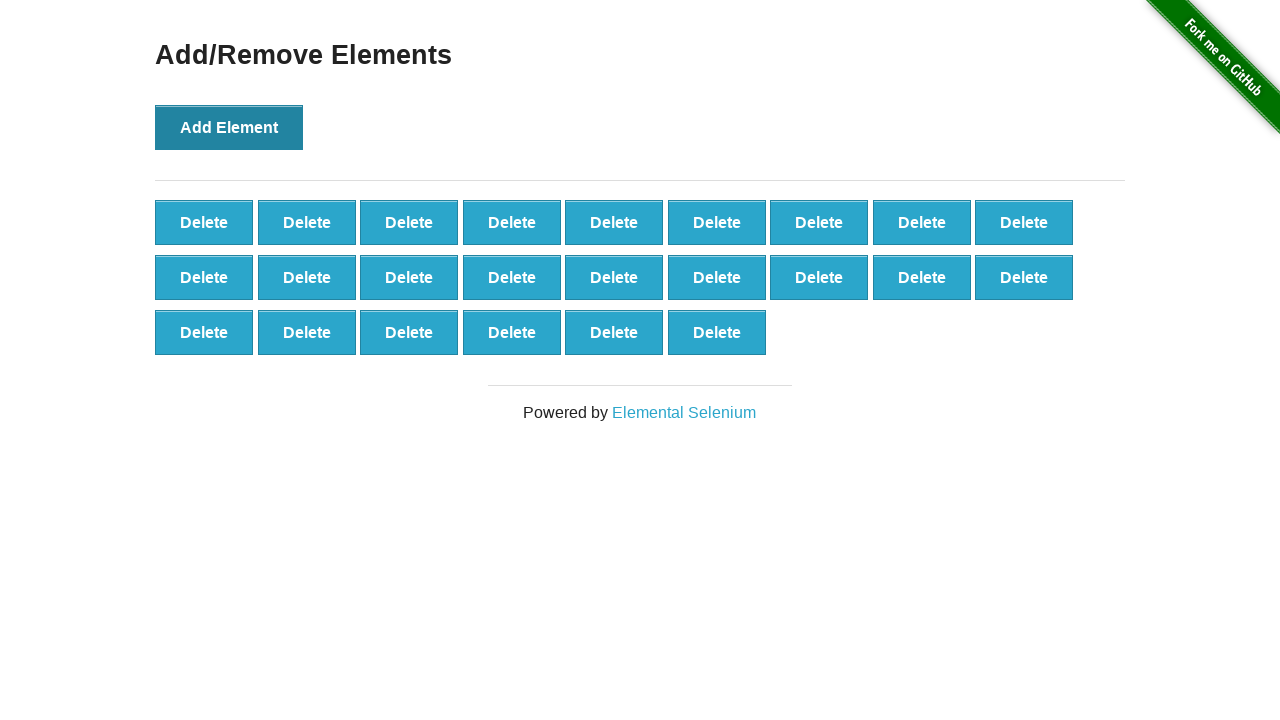

Clicked Add Element button (iteration 25/70) at (229, 127) on button[onclick='addElement()']
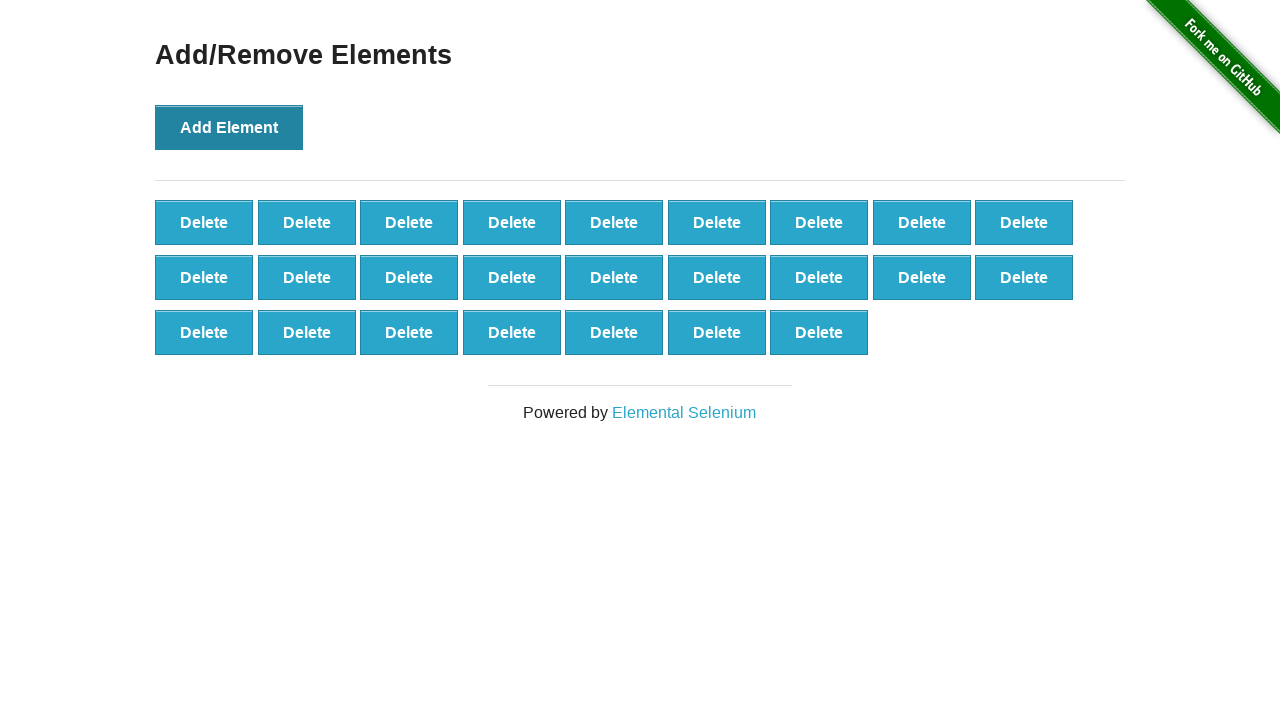

Clicked Add Element button (iteration 26/70) at (229, 127) on button[onclick='addElement()']
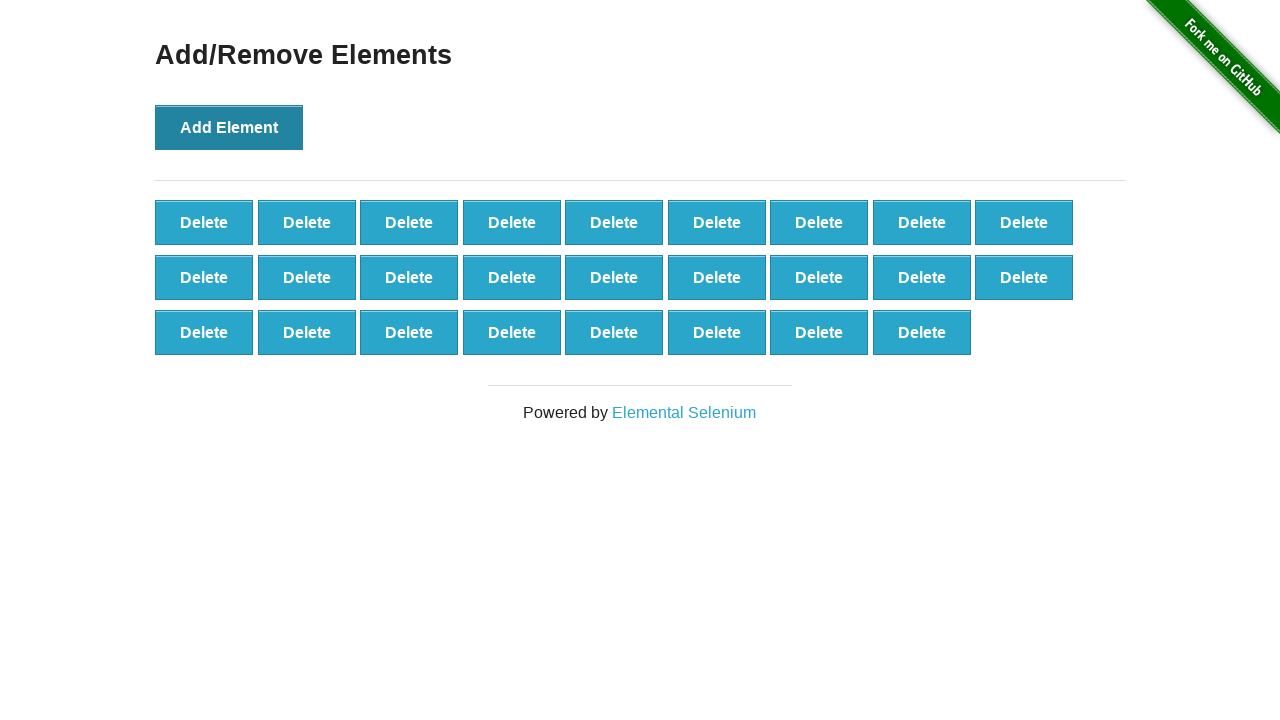

Clicked Add Element button (iteration 27/70) at (229, 127) on button[onclick='addElement()']
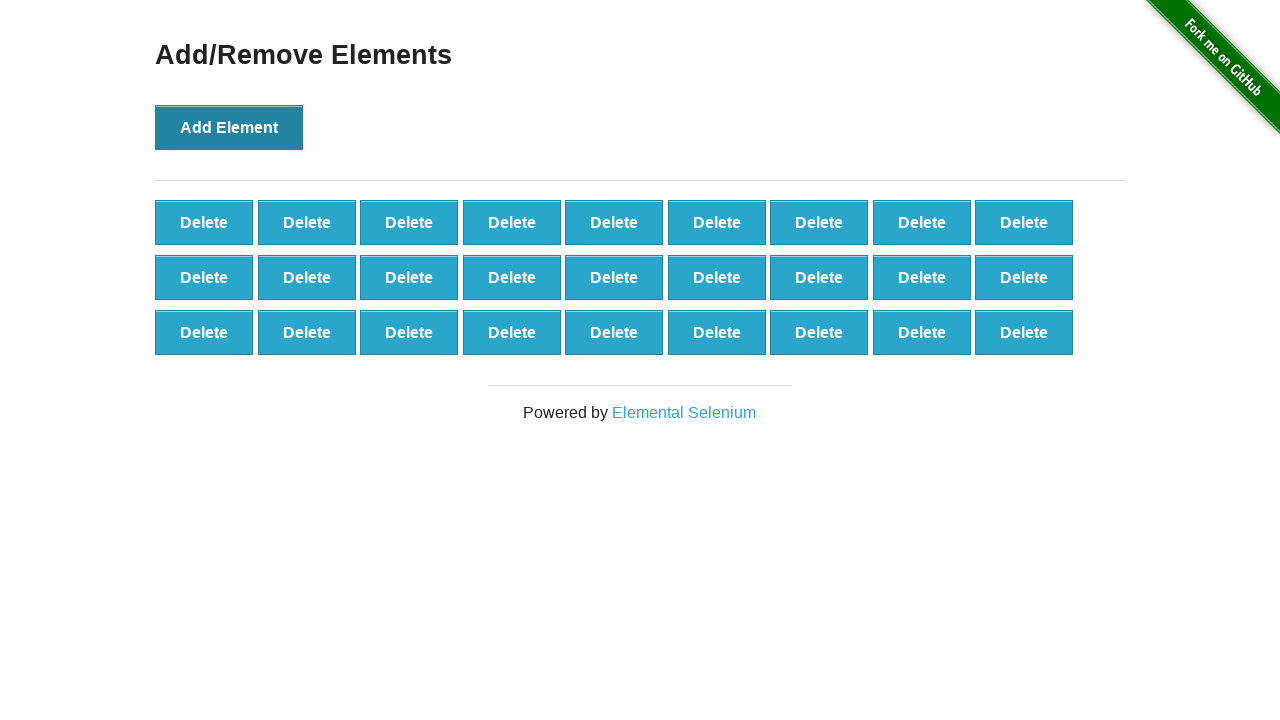

Clicked Add Element button (iteration 28/70) at (229, 127) on button[onclick='addElement()']
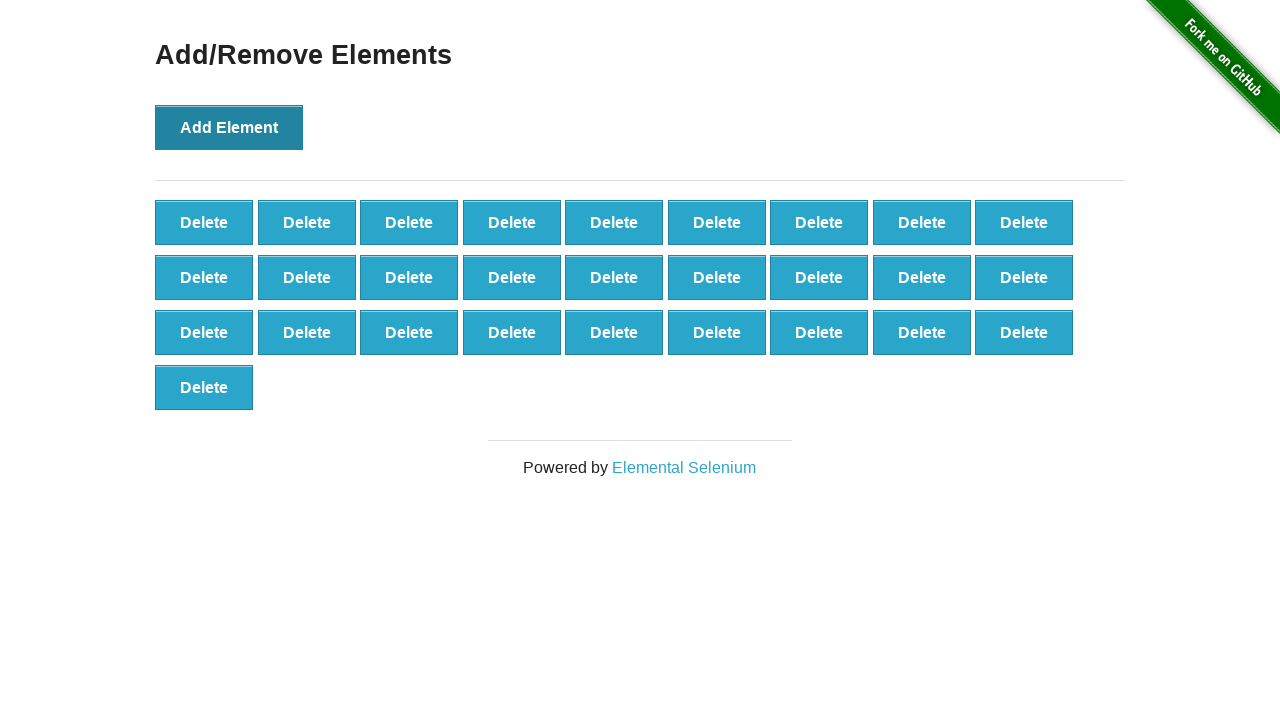

Clicked Add Element button (iteration 29/70) at (229, 127) on button[onclick='addElement()']
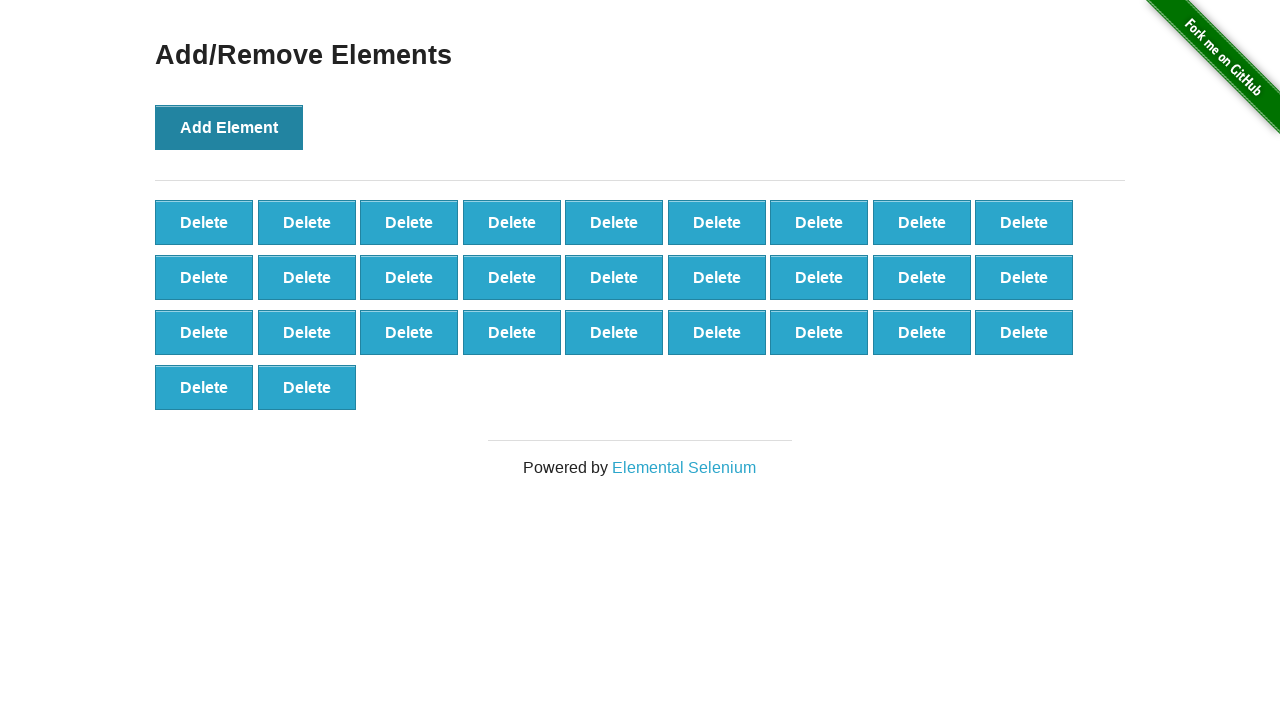

Clicked Add Element button (iteration 30/70) at (229, 127) on button[onclick='addElement()']
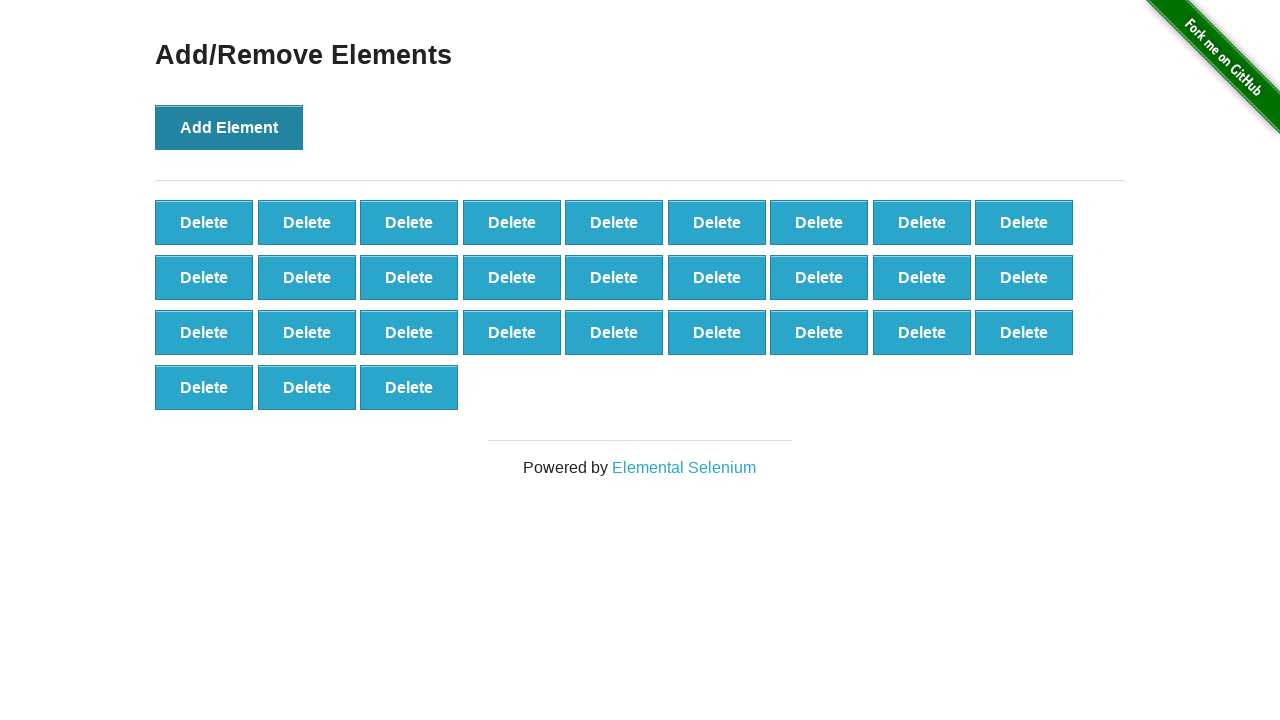

Clicked Add Element button (iteration 31/70) at (229, 127) on button[onclick='addElement()']
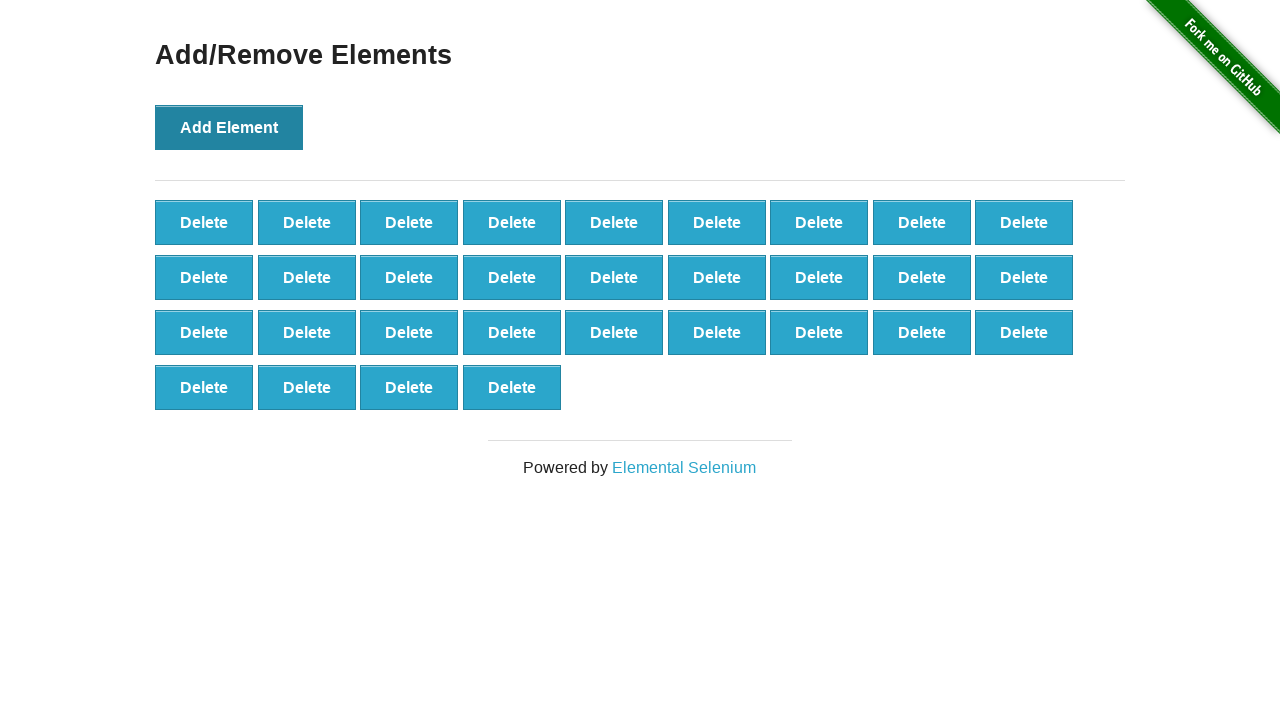

Clicked Add Element button (iteration 32/70) at (229, 127) on button[onclick='addElement()']
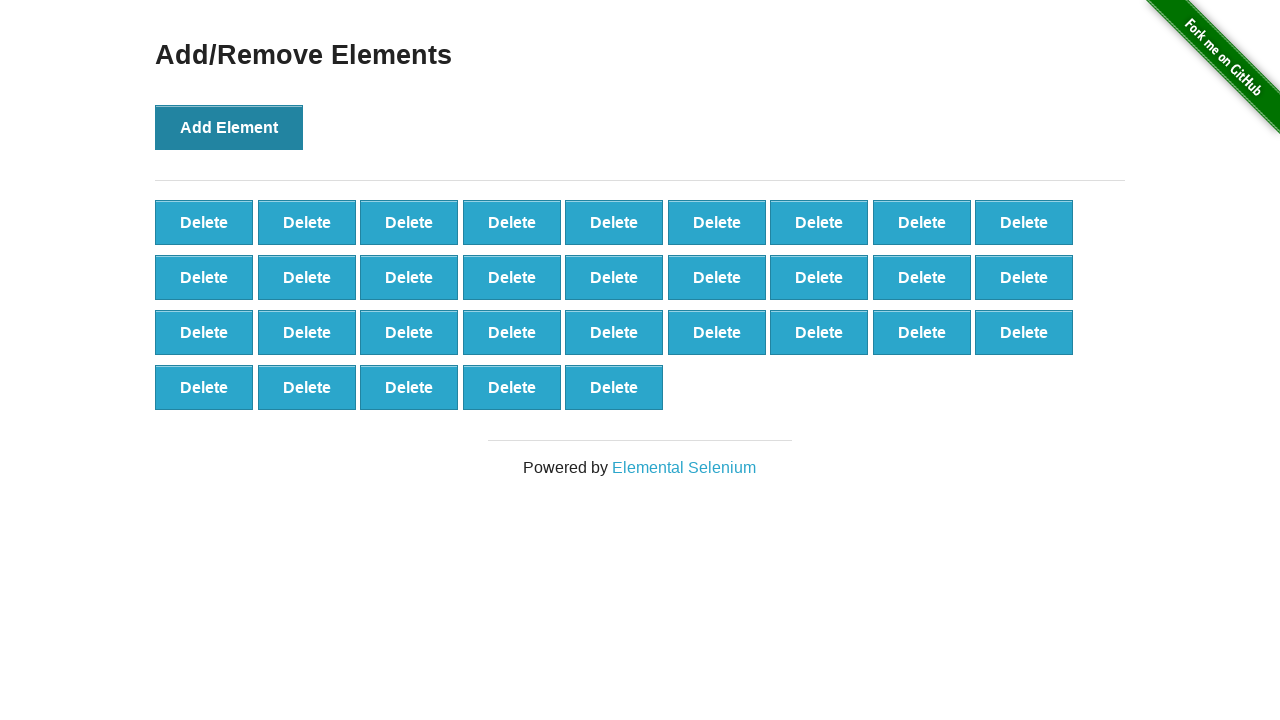

Clicked Add Element button (iteration 33/70) at (229, 127) on button[onclick='addElement()']
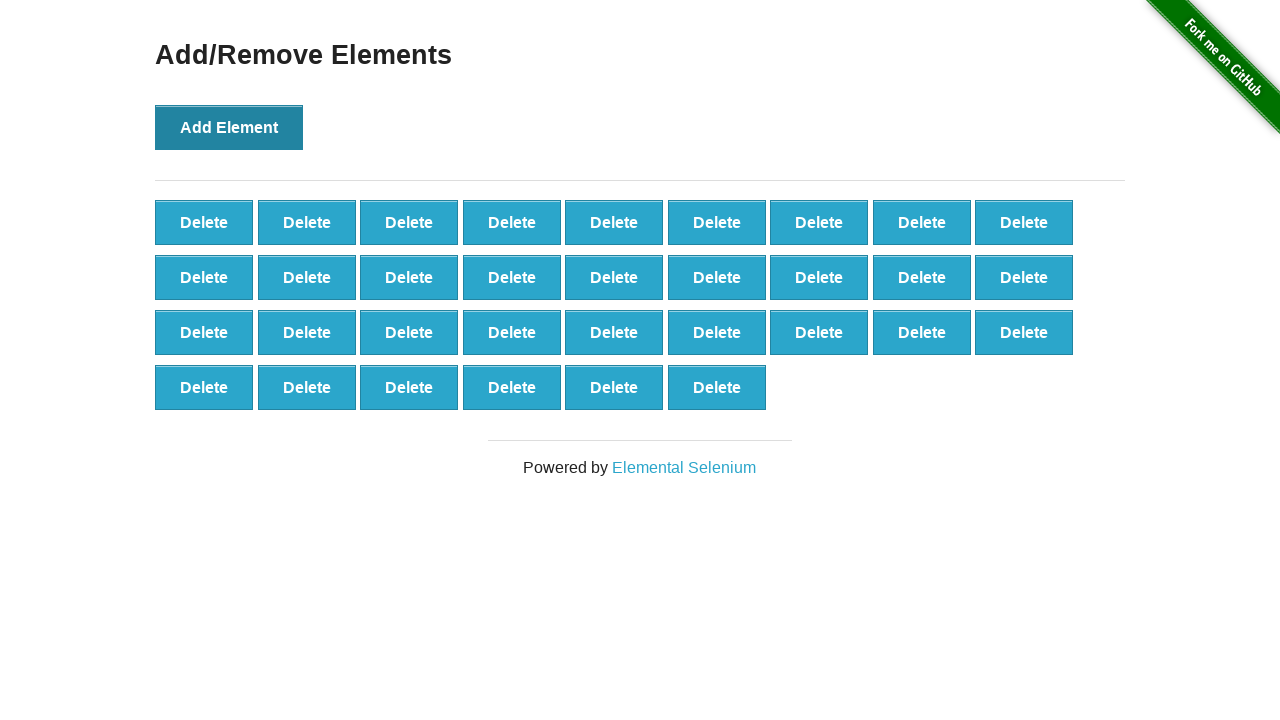

Clicked Add Element button (iteration 34/70) at (229, 127) on button[onclick='addElement()']
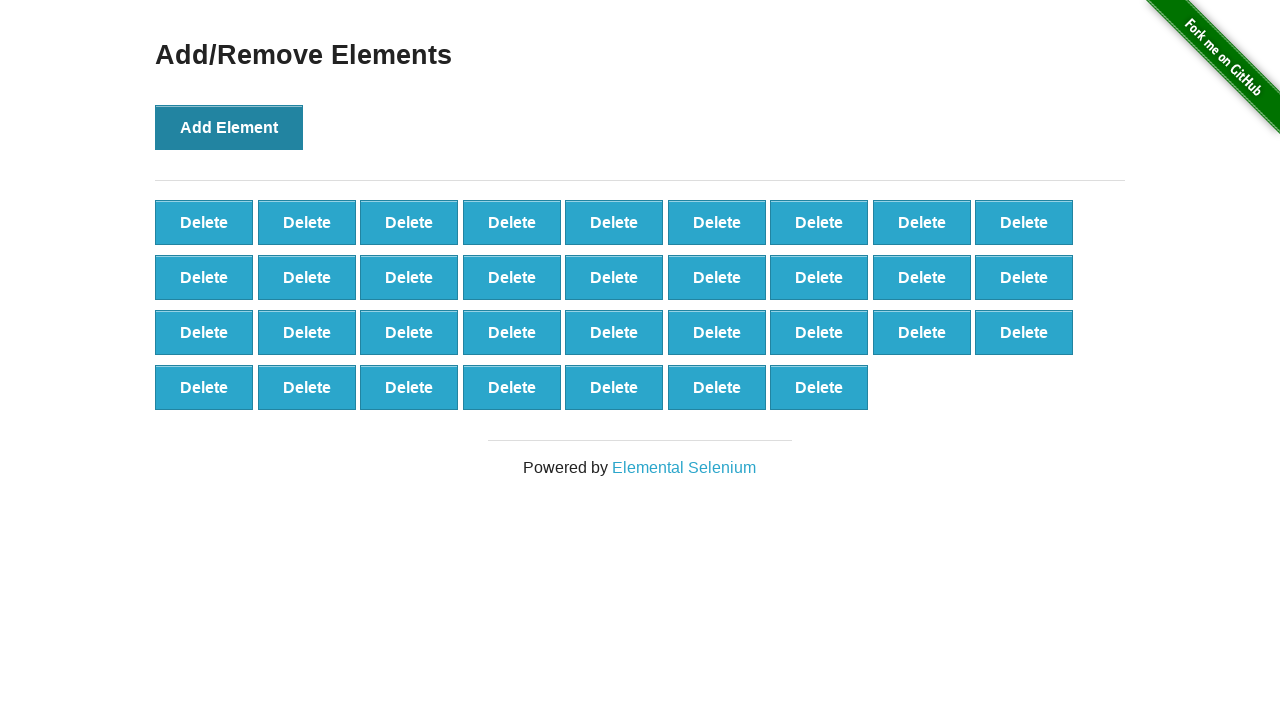

Clicked Add Element button (iteration 35/70) at (229, 127) on button[onclick='addElement()']
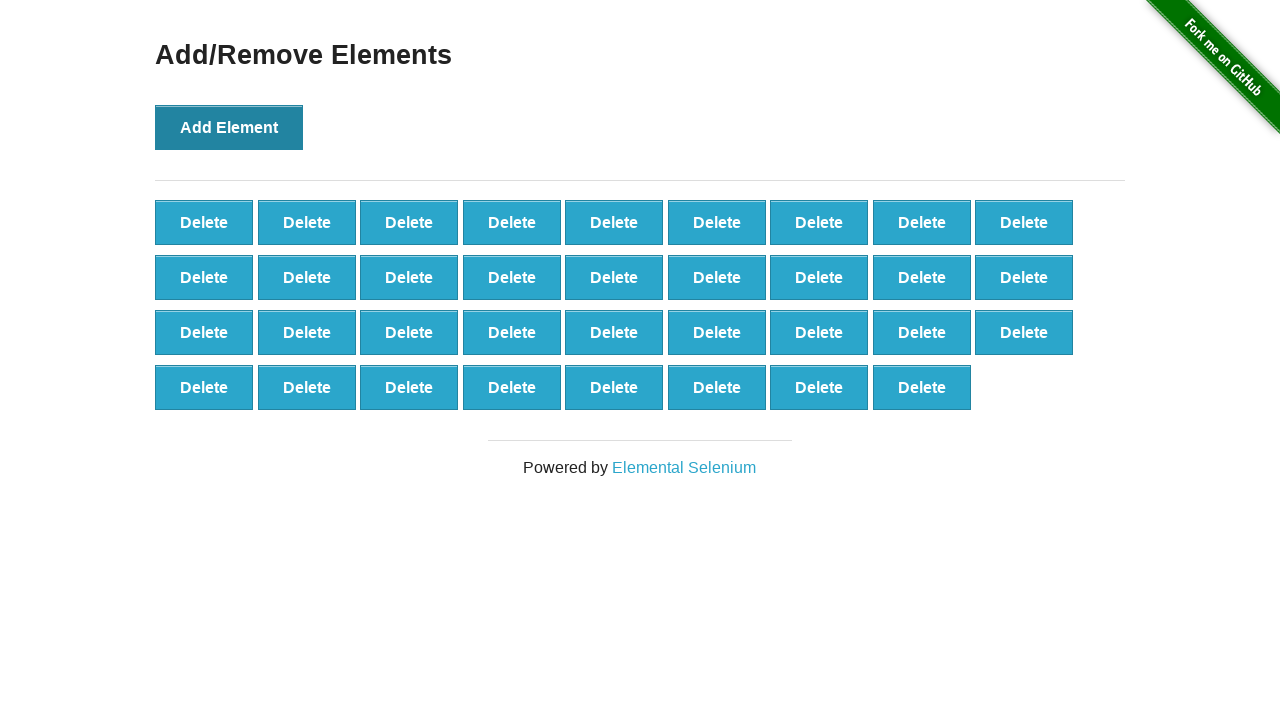

Clicked Add Element button (iteration 36/70) at (229, 127) on button[onclick='addElement()']
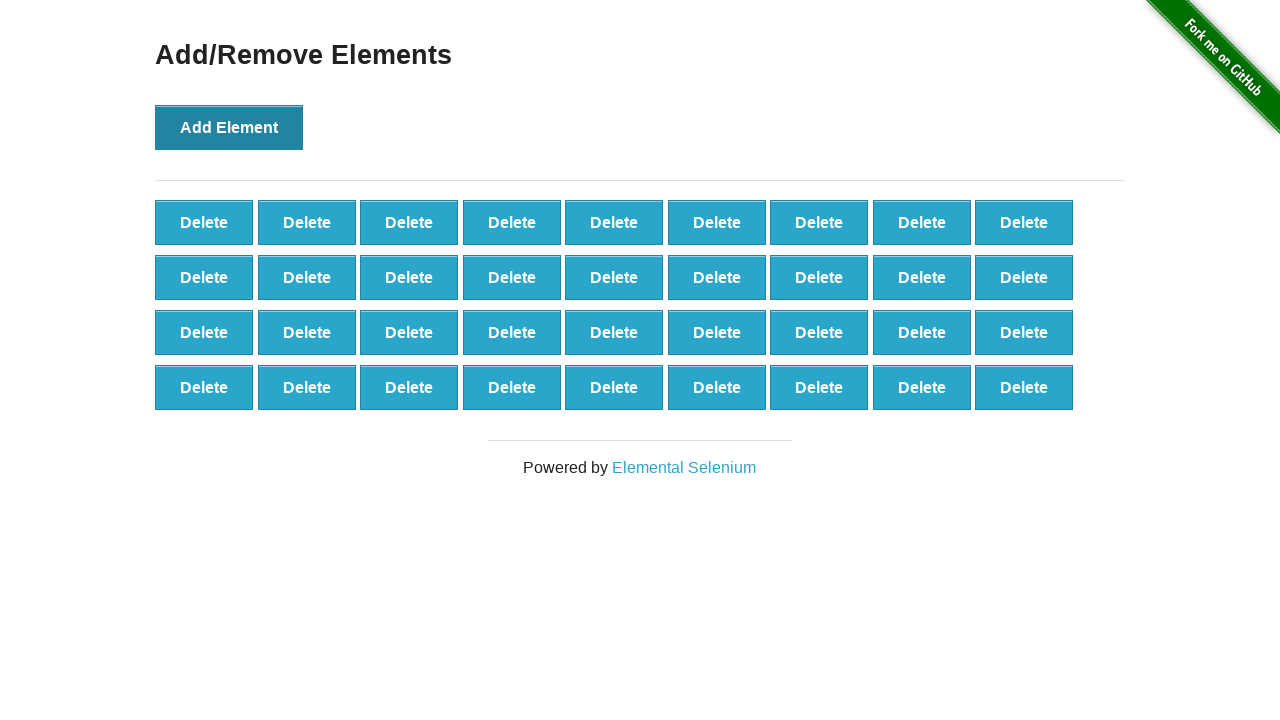

Clicked Add Element button (iteration 37/70) at (229, 127) on button[onclick='addElement()']
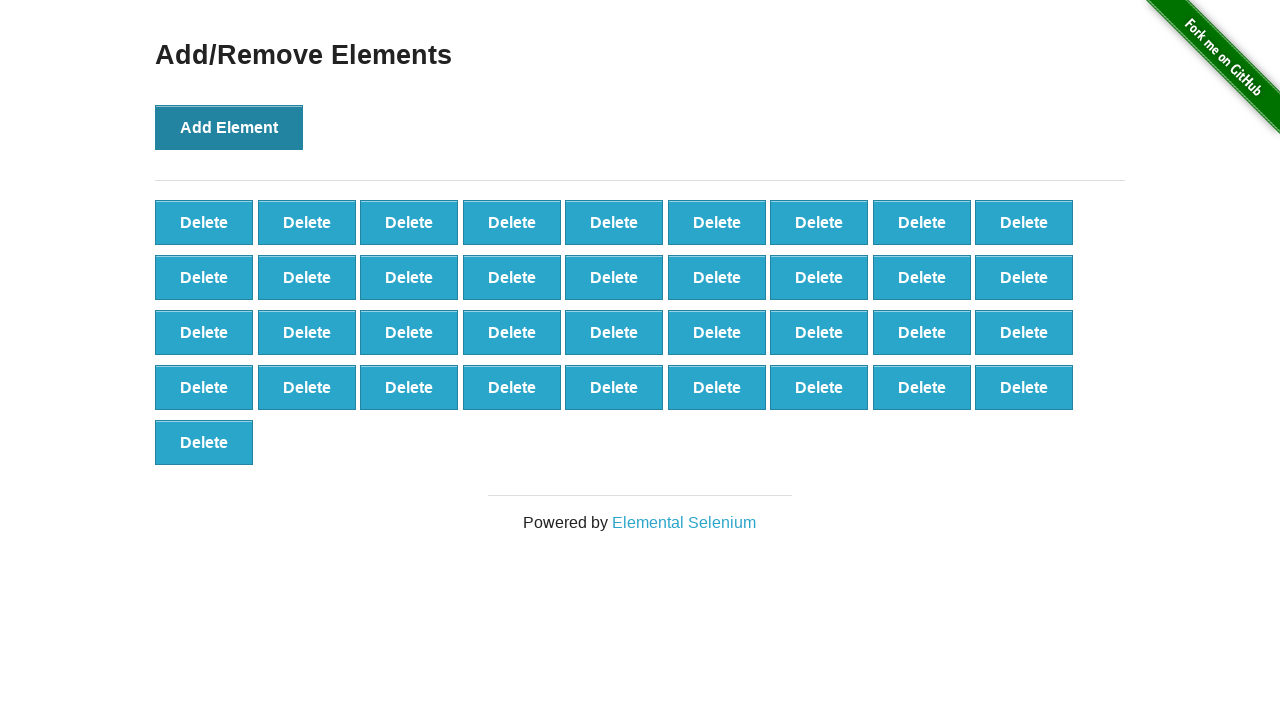

Clicked Add Element button (iteration 38/70) at (229, 127) on button[onclick='addElement()']
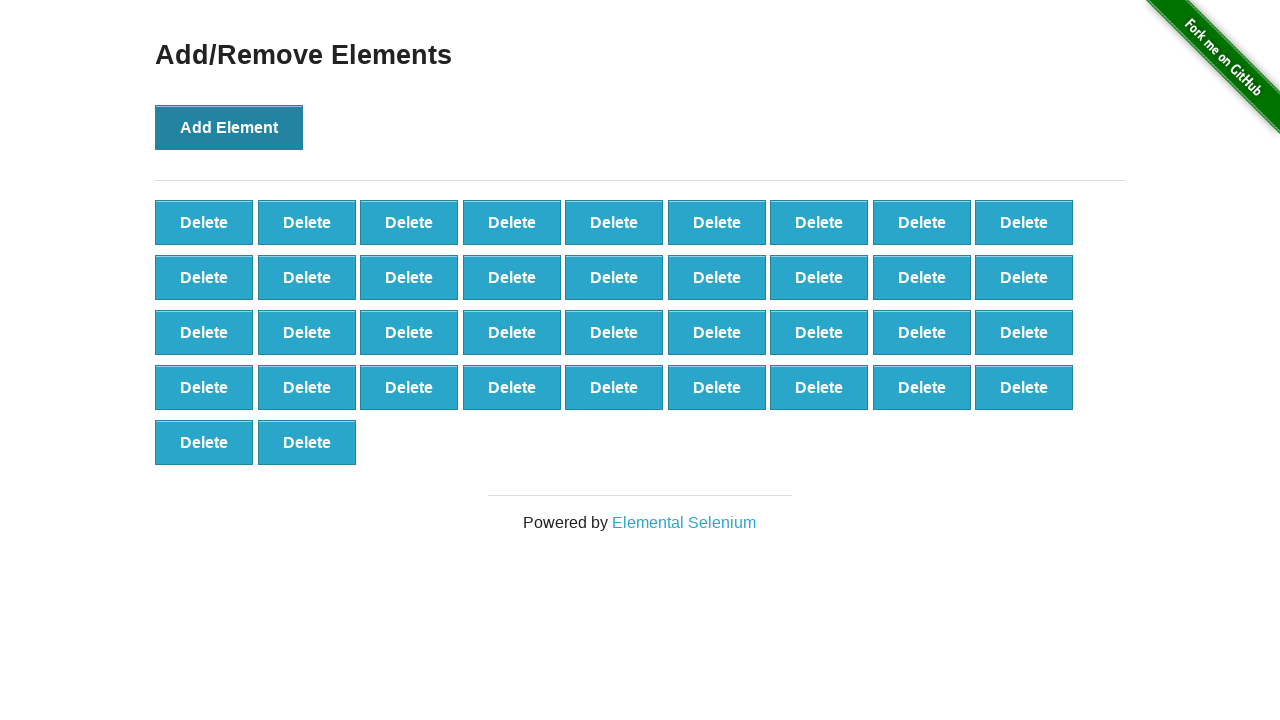

Clicked Add Element button (iteration 39/70) at (229, 127) on button[onclick='addElement()']
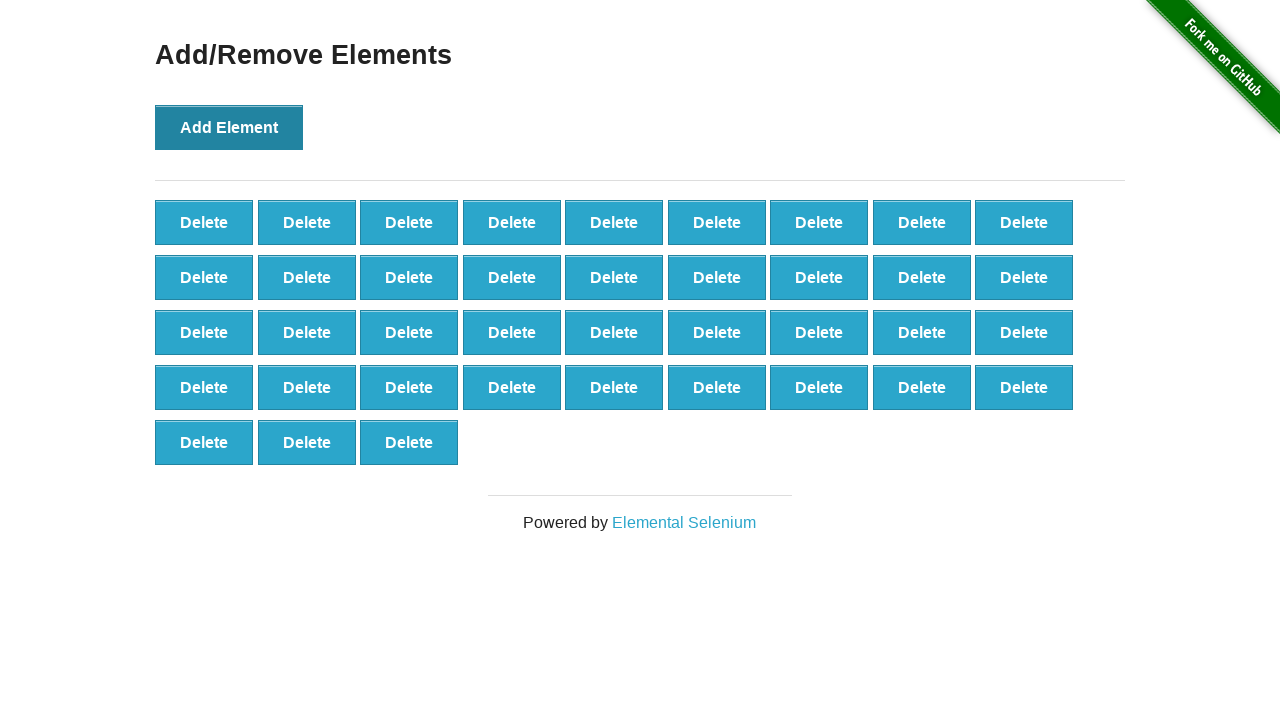

Clicked Add Element button (iteration 40/70) at (229, 127) on button[onclick='addElement()']
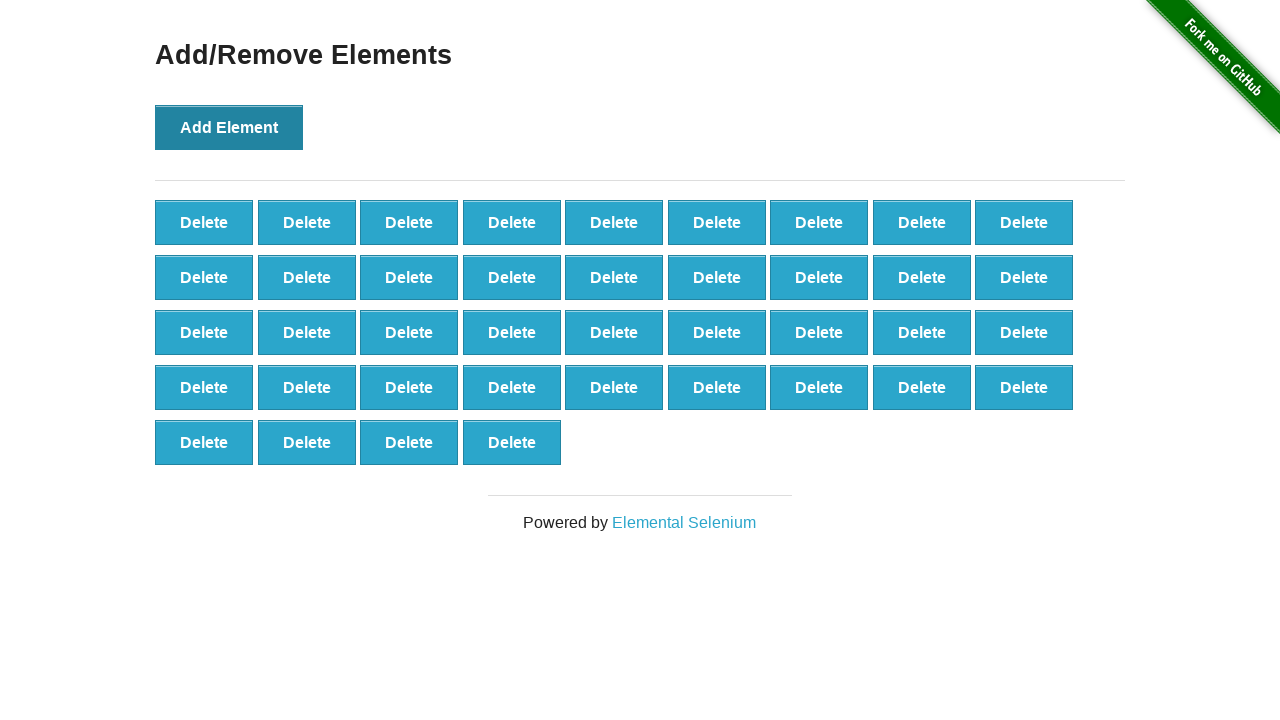

Clicked Add Element button (iteration 41/70) at (229, 127) on button[onclick='addElement()']
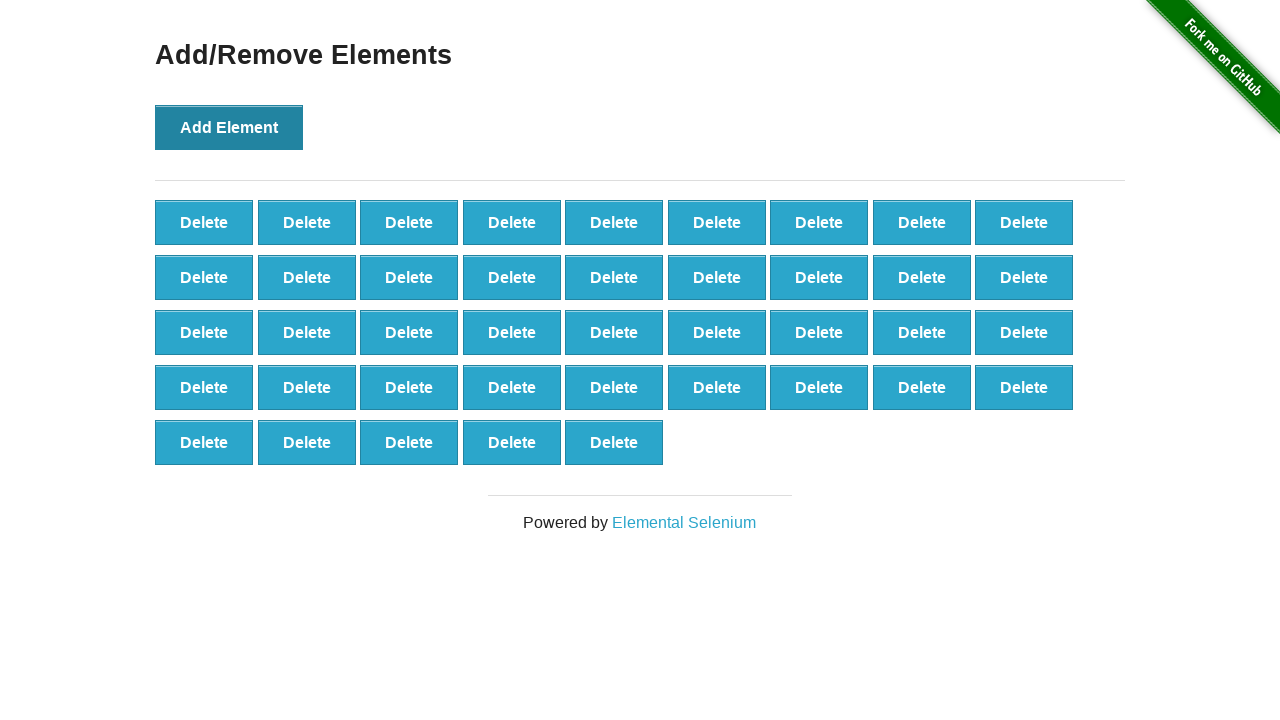

Clicked Add Element button (iteration 42/70) at (229, 127) on button[onclick='addElement()']
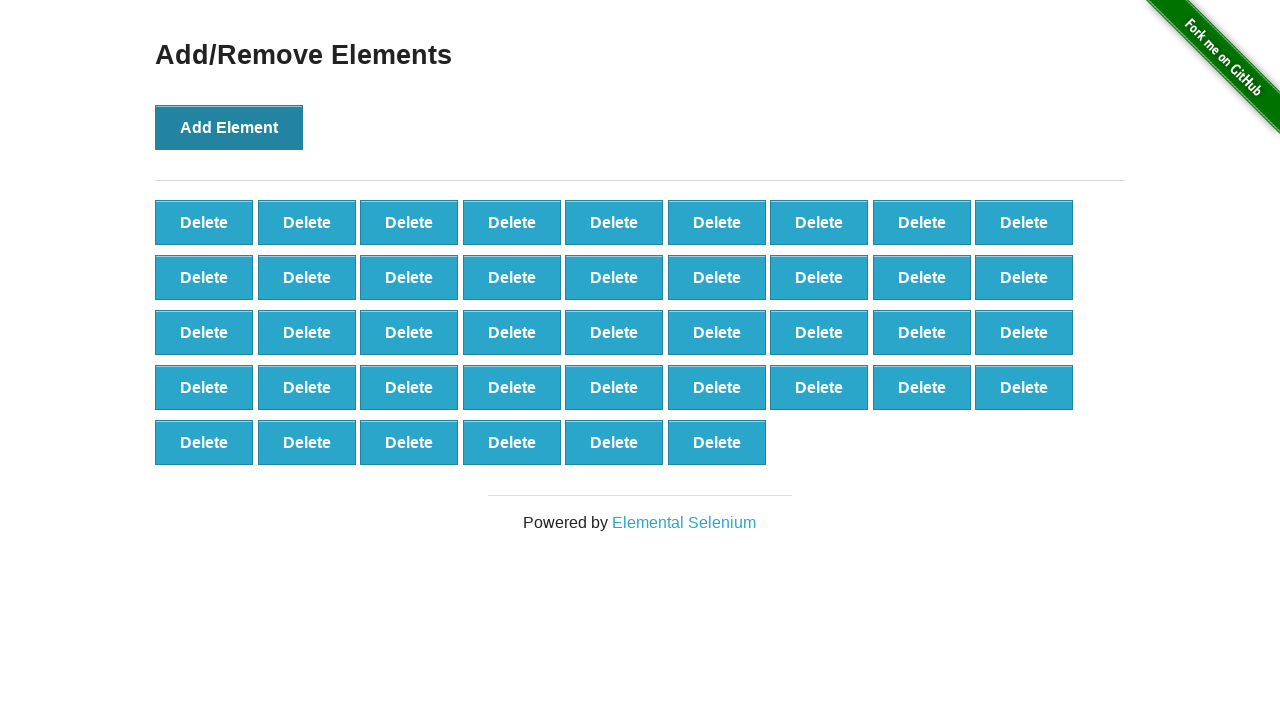

Clicked Add Element button (iteration 43/70) at (229, 127) on button[onclick='addElement()']
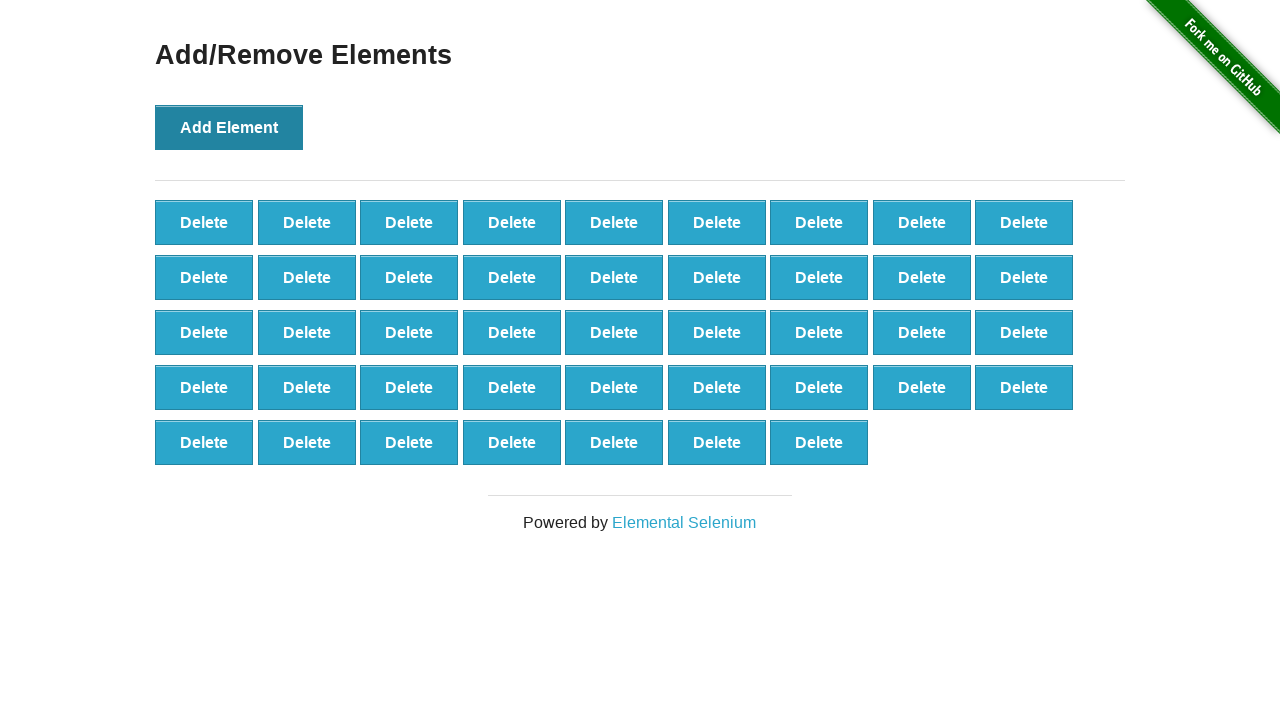

Clicked Add Element button (iteration 44/70) at (229, 127) on button[onclick='addElement()']
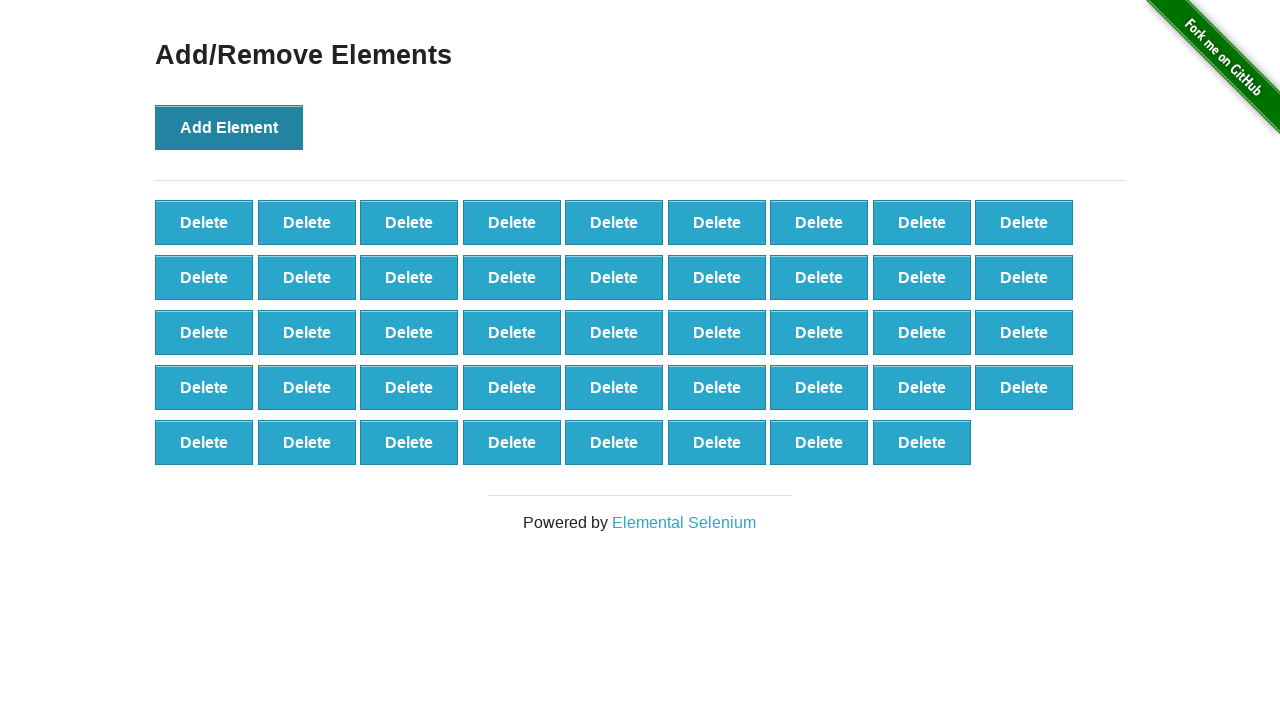

Clicked Add Element button (iteration 45/70) at (229, 127) on button[onclick='addElement()']
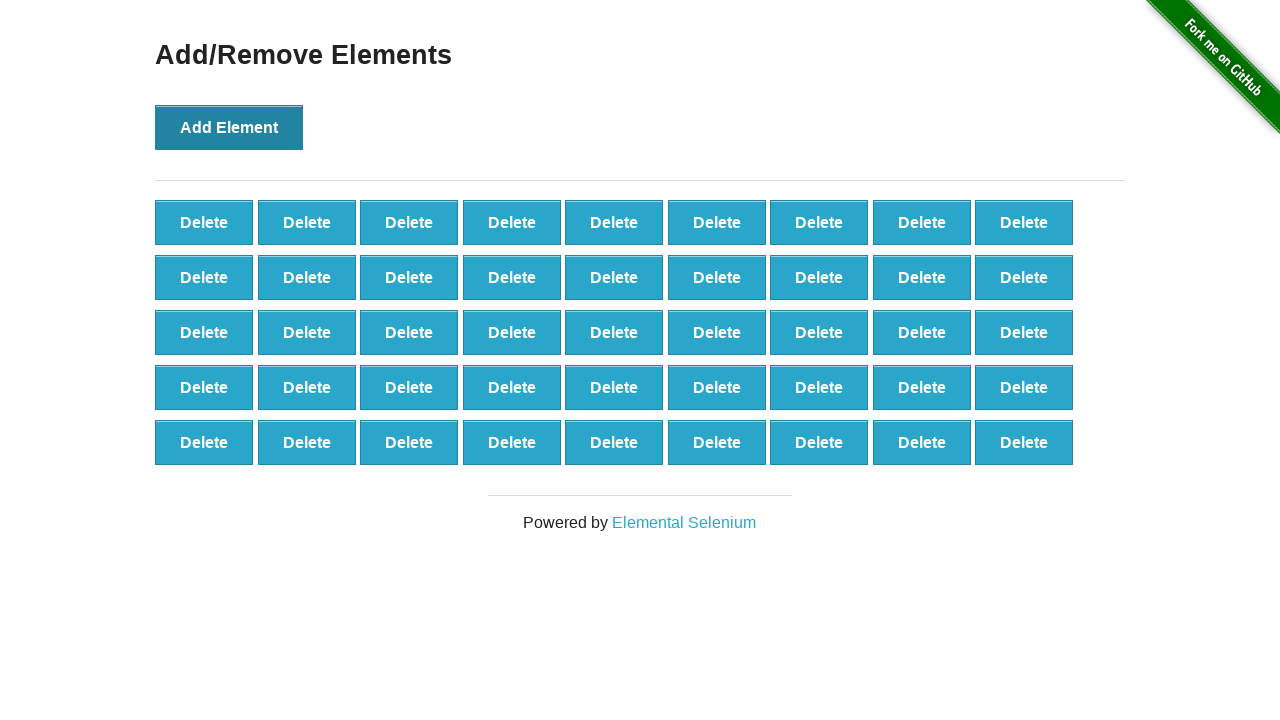

Clicked Add Element button (iteration 46/70) at (229, 127) on button[onclick='addElement()']
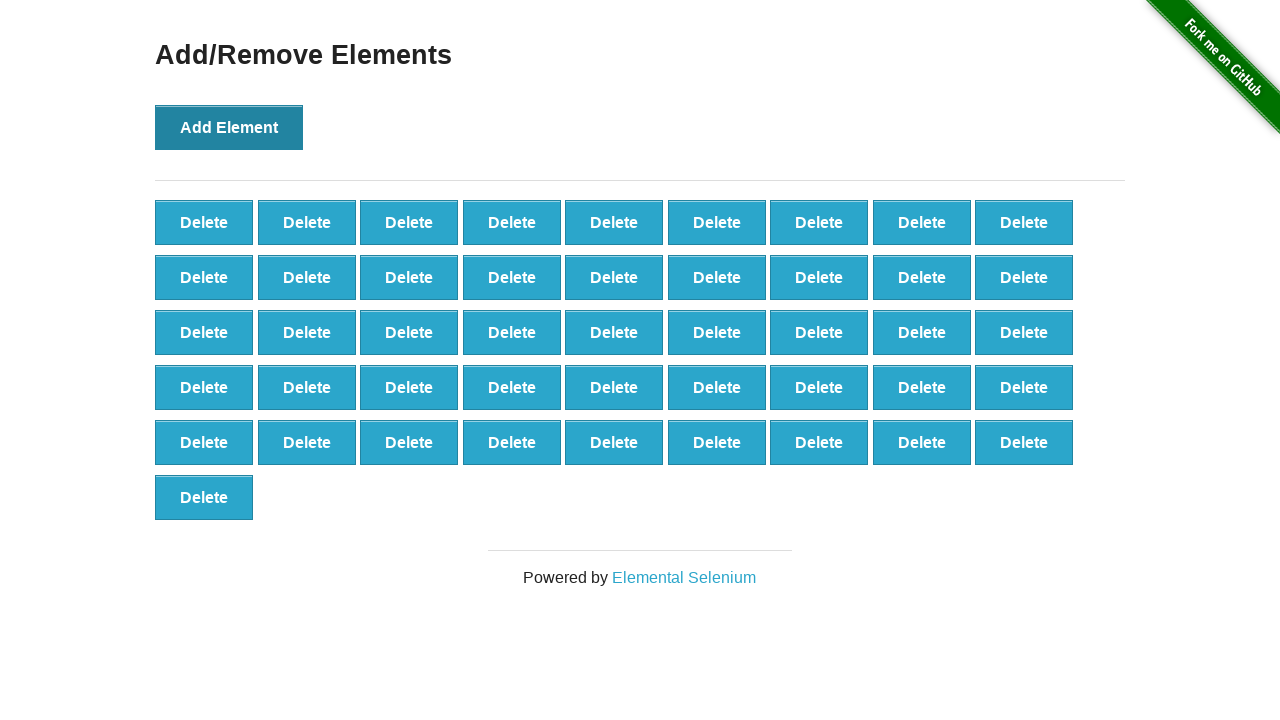

Clicked Add Element button (iteration 47/70) at (229, 127) on button[onclick='addElement()']
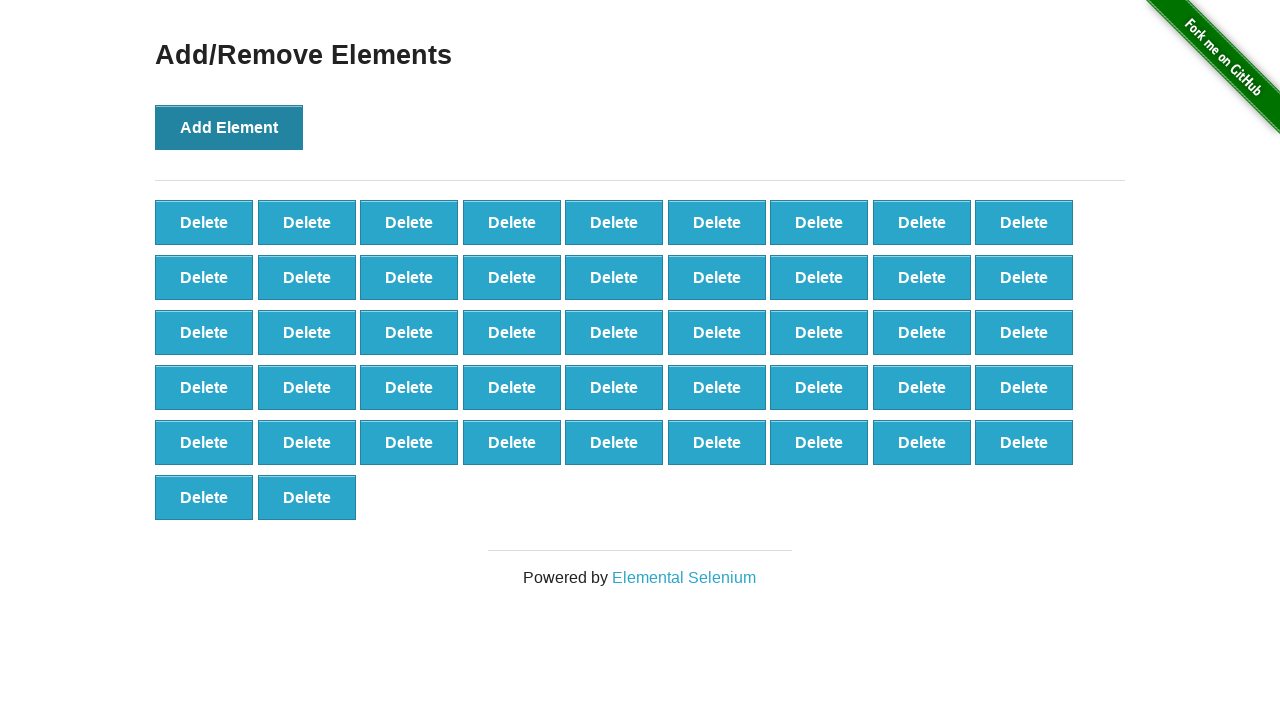

Clicked Add Element button (iteration 48/70) at (229, 127) on button[onclick='addElement()']
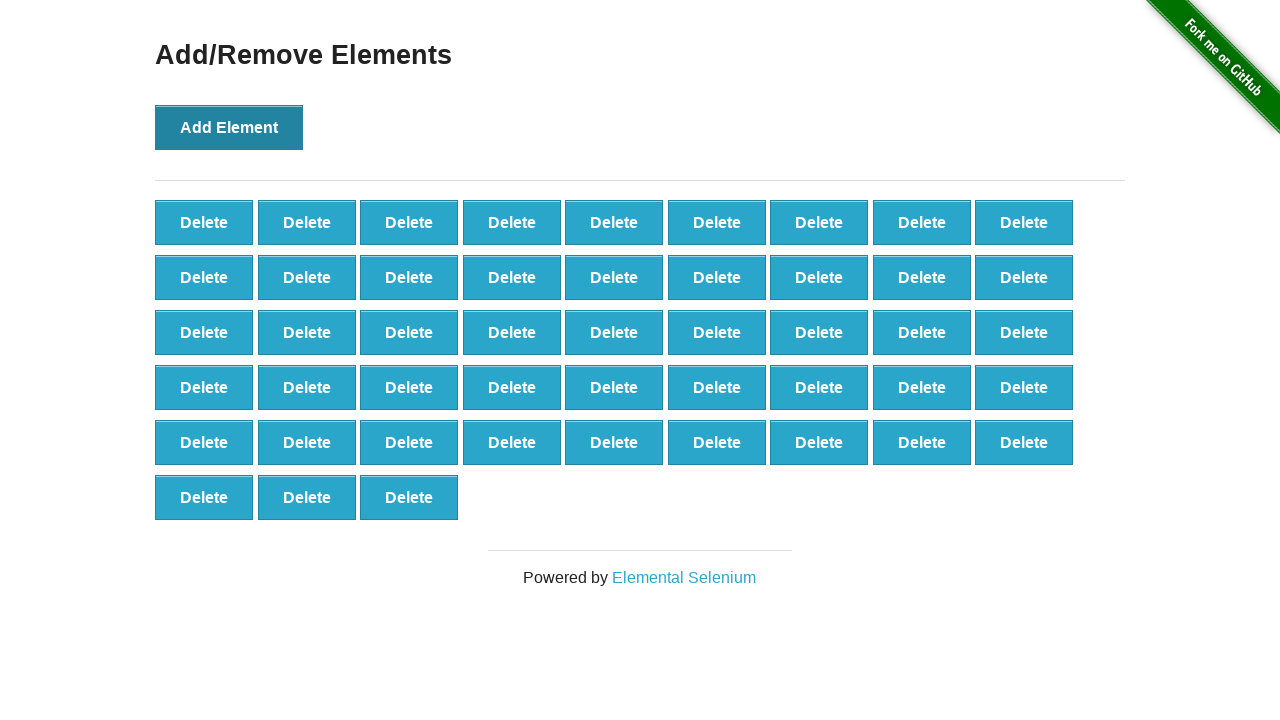

Clicked Add Element button (iteration 49/70) at (229, 127) on button[onclick='addElement()']
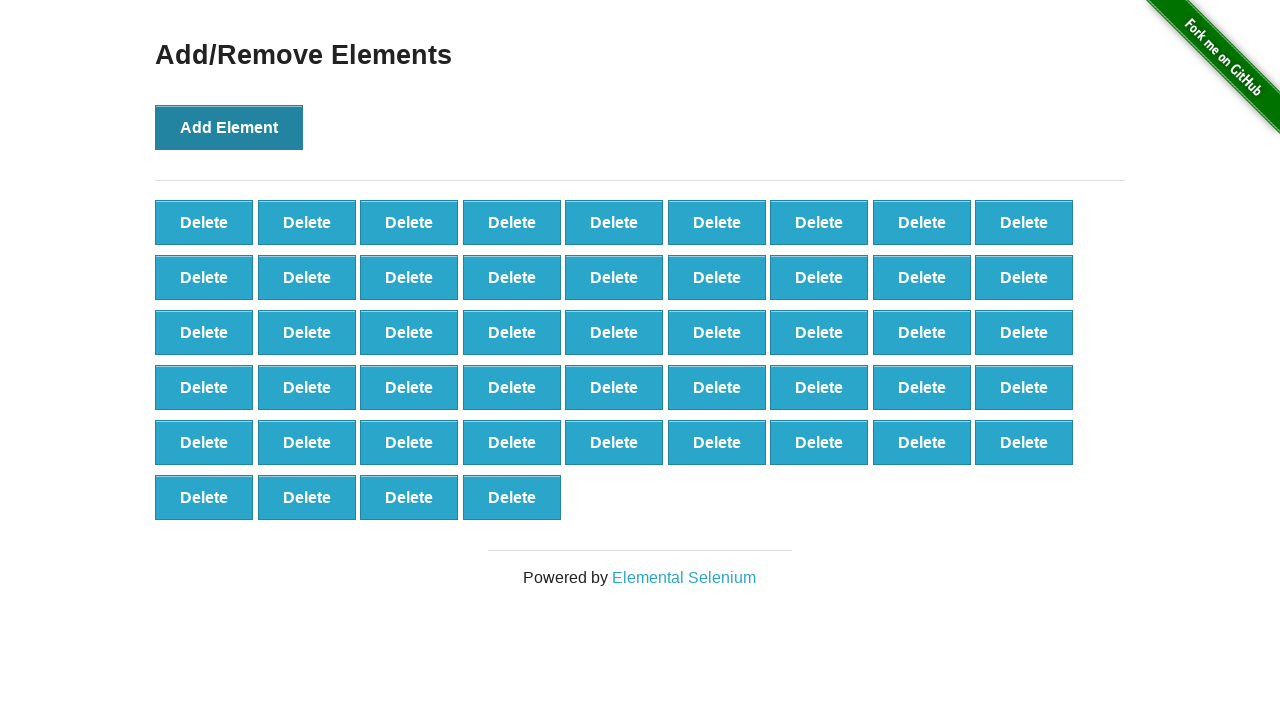

Clicked Add Element button (iteration 50/70) at (229, 127) on button[onclick='addElement()']
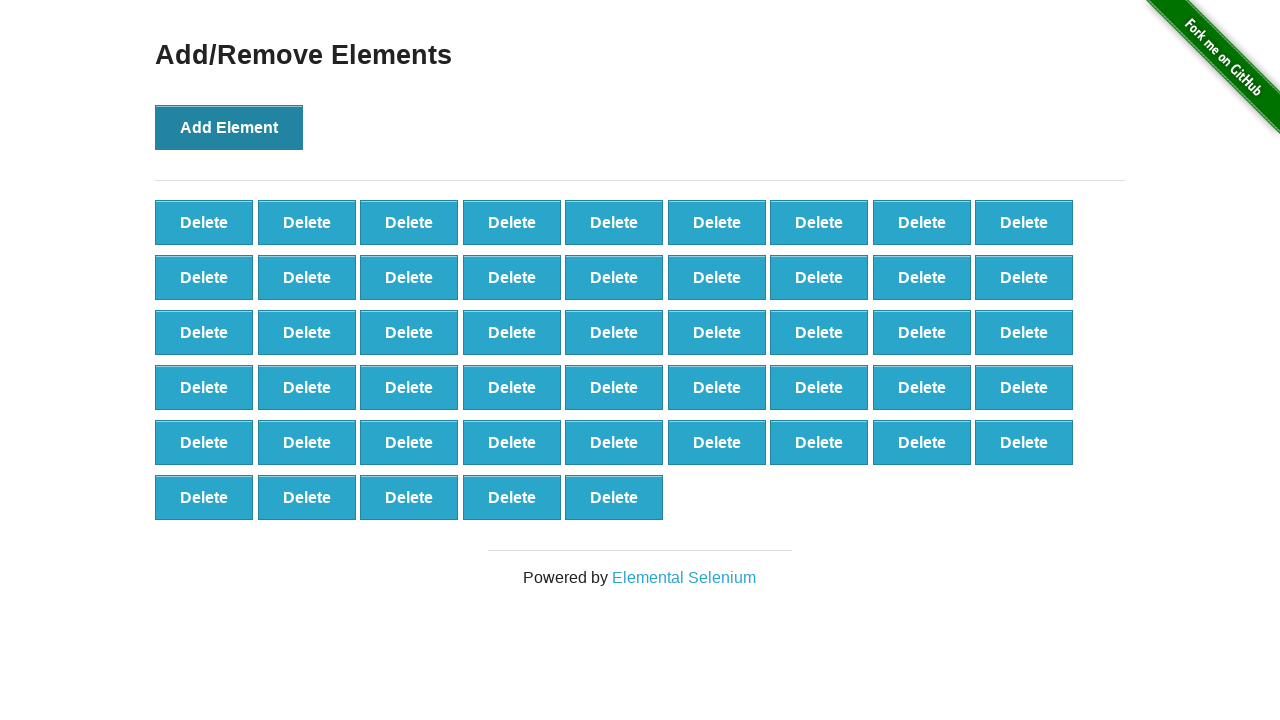

Clicked Add Element button (iteration 51/70) at (229, 127) on button[onclick='addElement()']
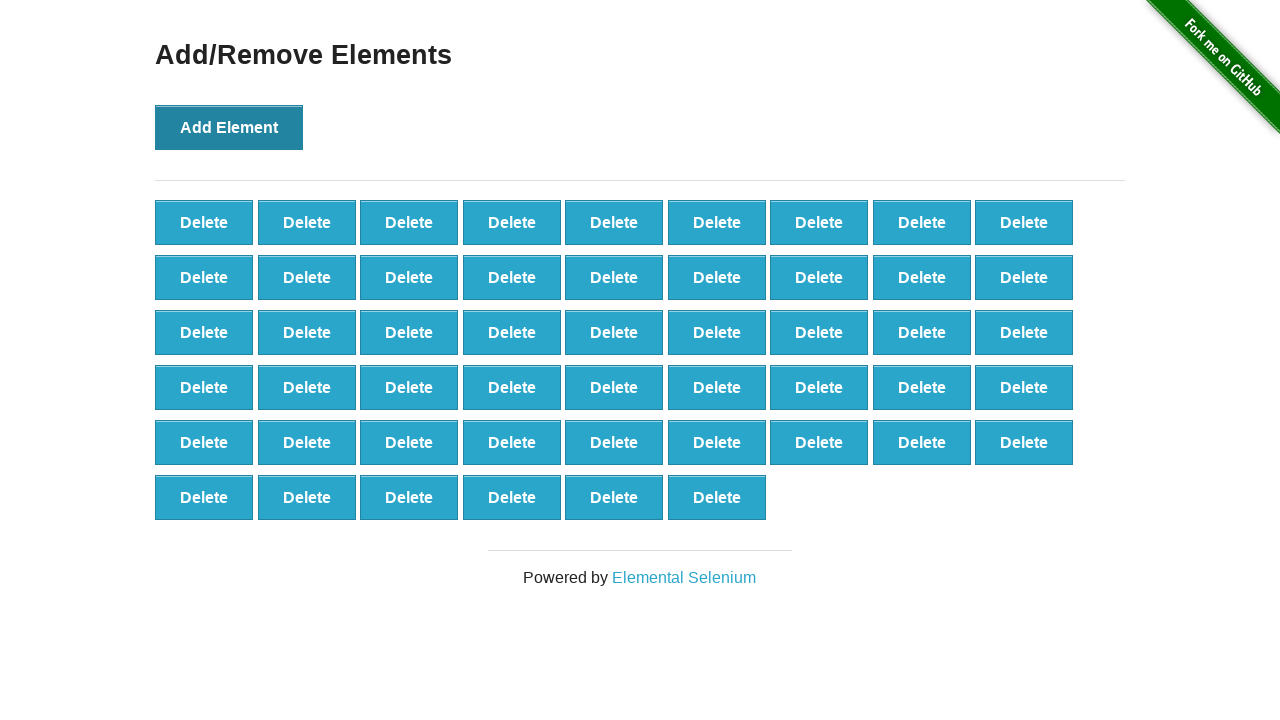

Clicked Add Element button (iteration 52/70) at (229, 127) on button[onclick='addElement()']
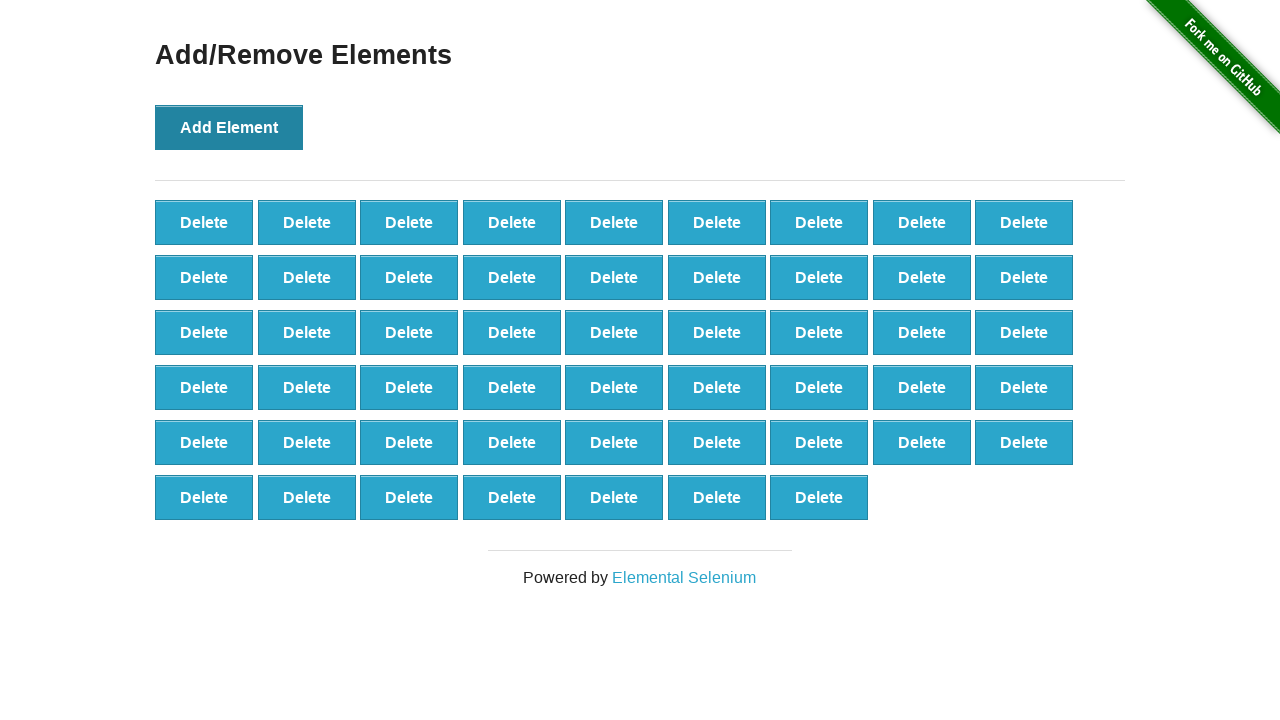

Clicked Add Element button (iteration 53/70) at (229, 127) on button[onclick='addElement()']
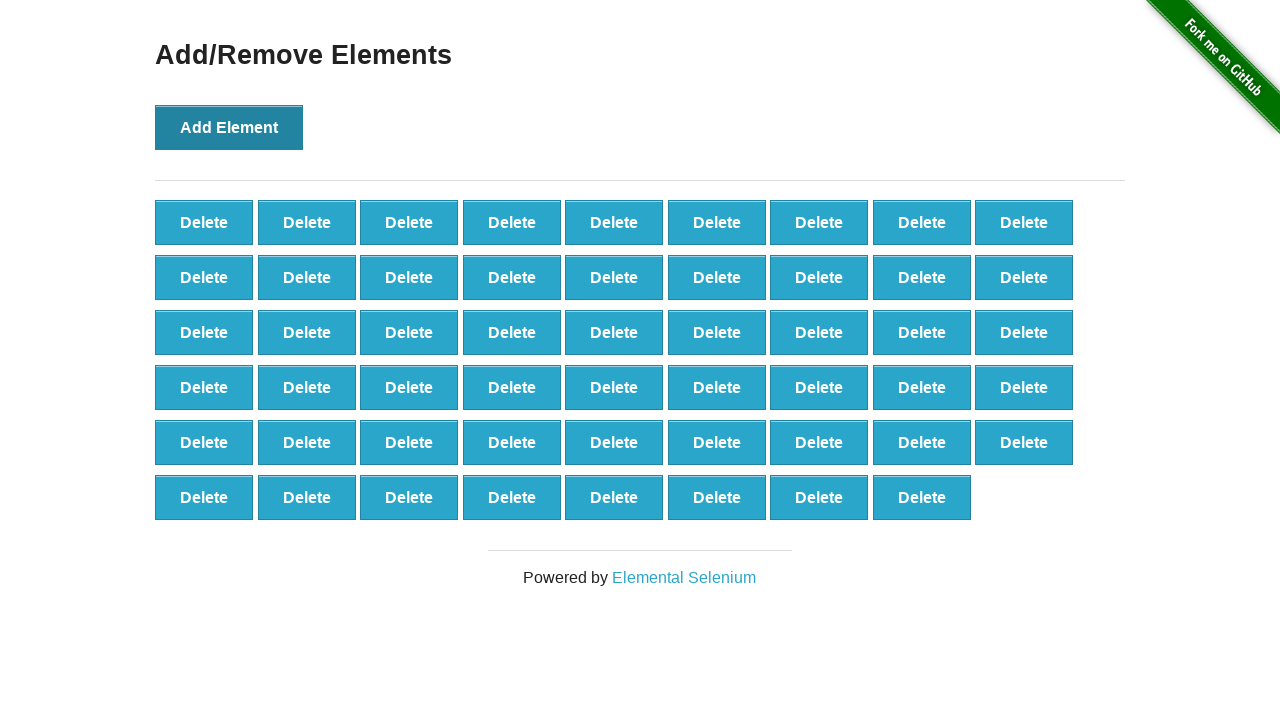

Clicked Add Element button (iteration 54/70) at (229, 127) on button[onclick='addElement()']
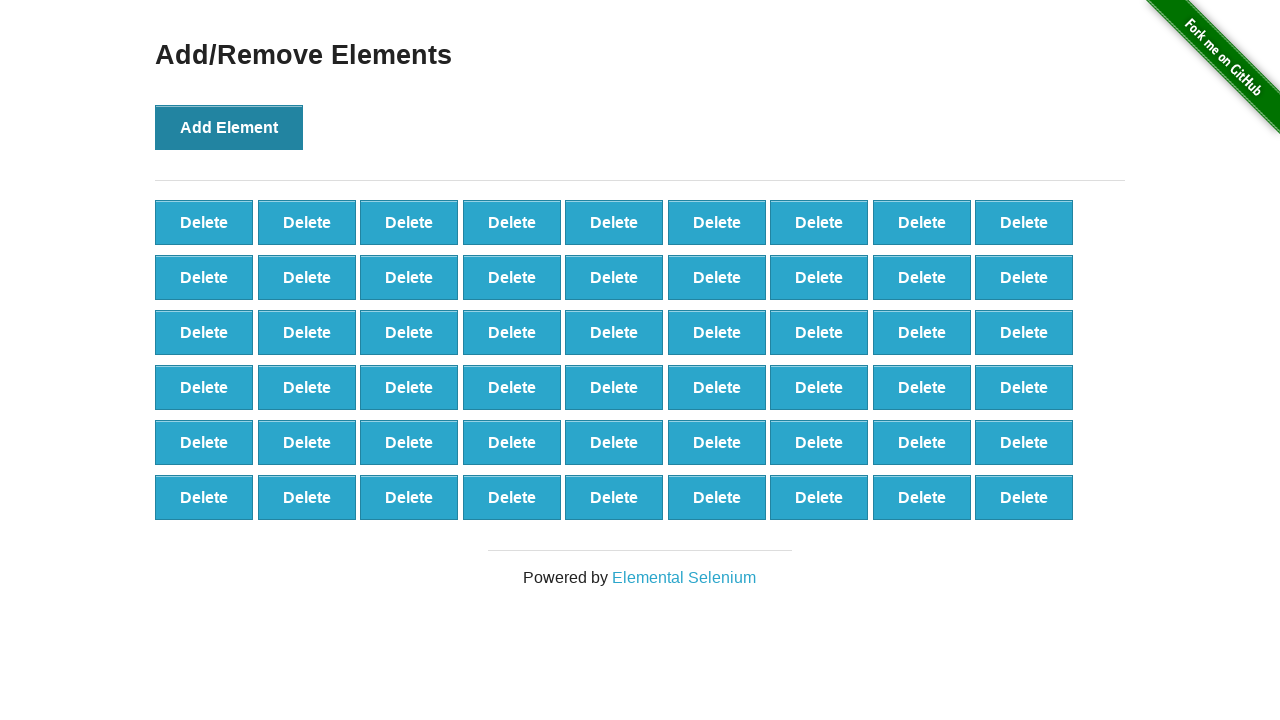

Clicked Add Element button (iteration 55/70) at (229, 127) on button[onclick='addElement()']
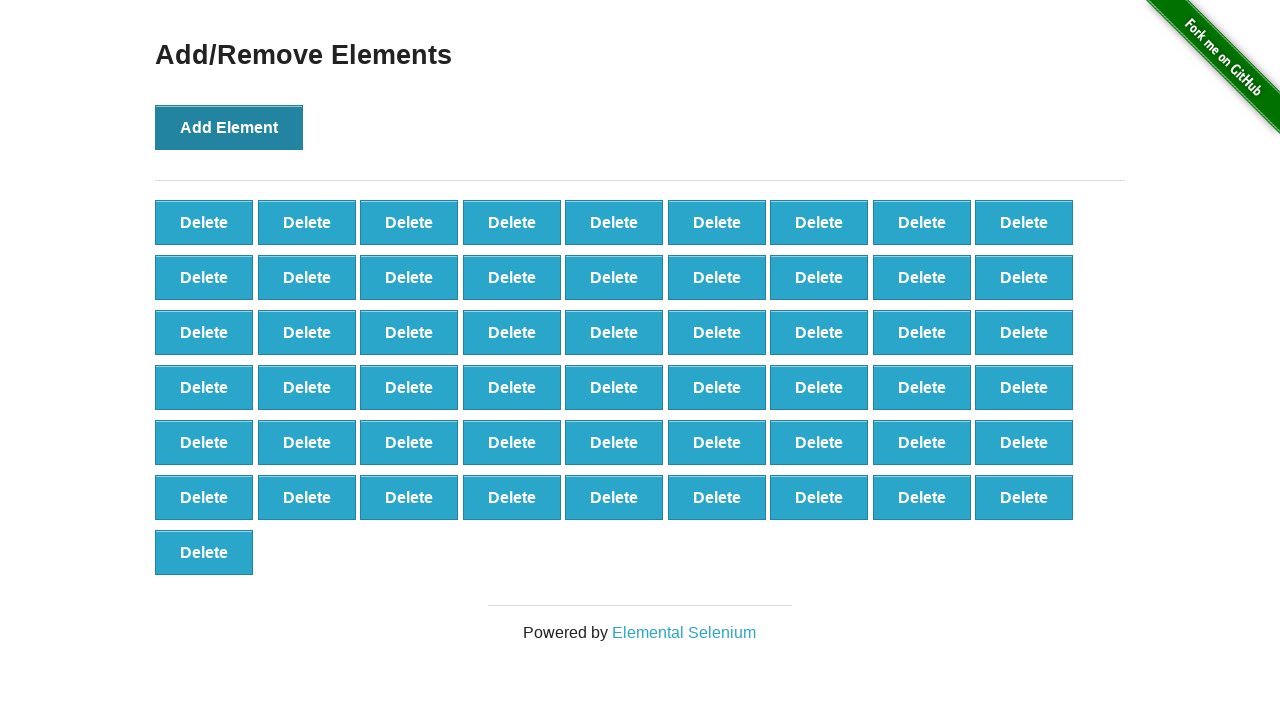

Clicked Add Element button (iteration 56/70) at (229, 127) on button[onclick='addElement()']
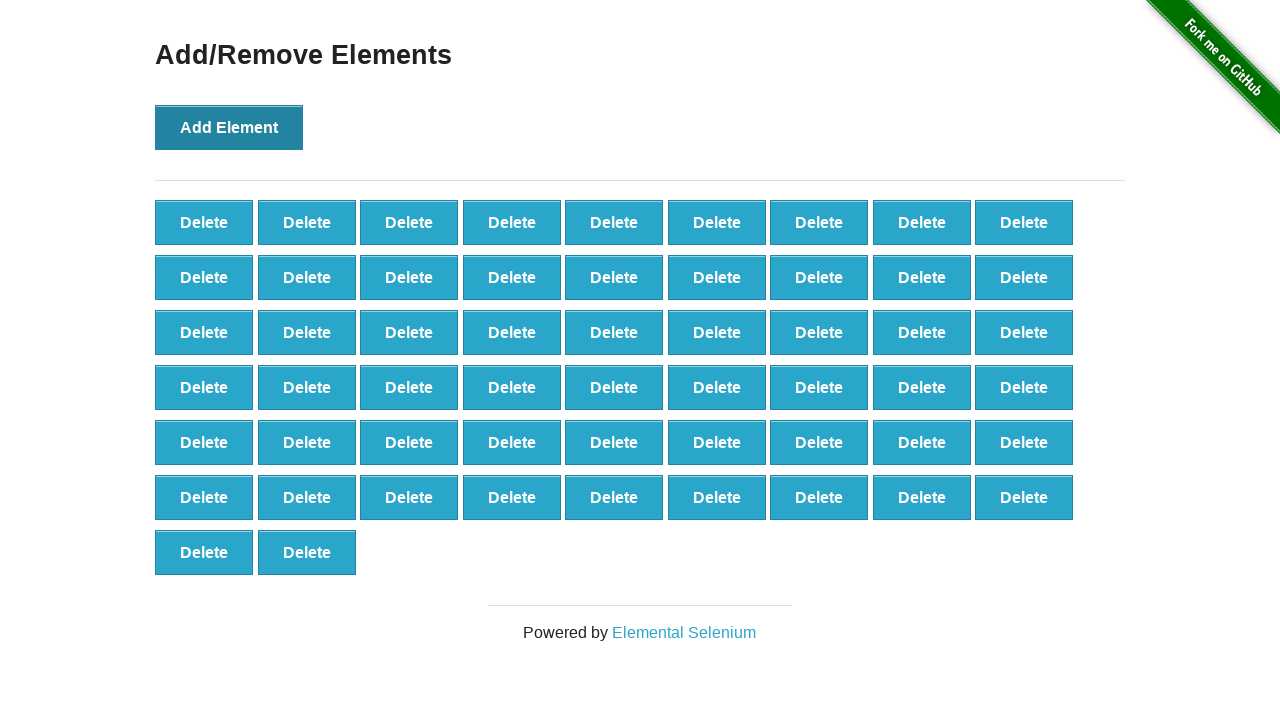

Clicked Add Element button (iteration 57/70) at (229, 127) on button[onclick='addElement()']
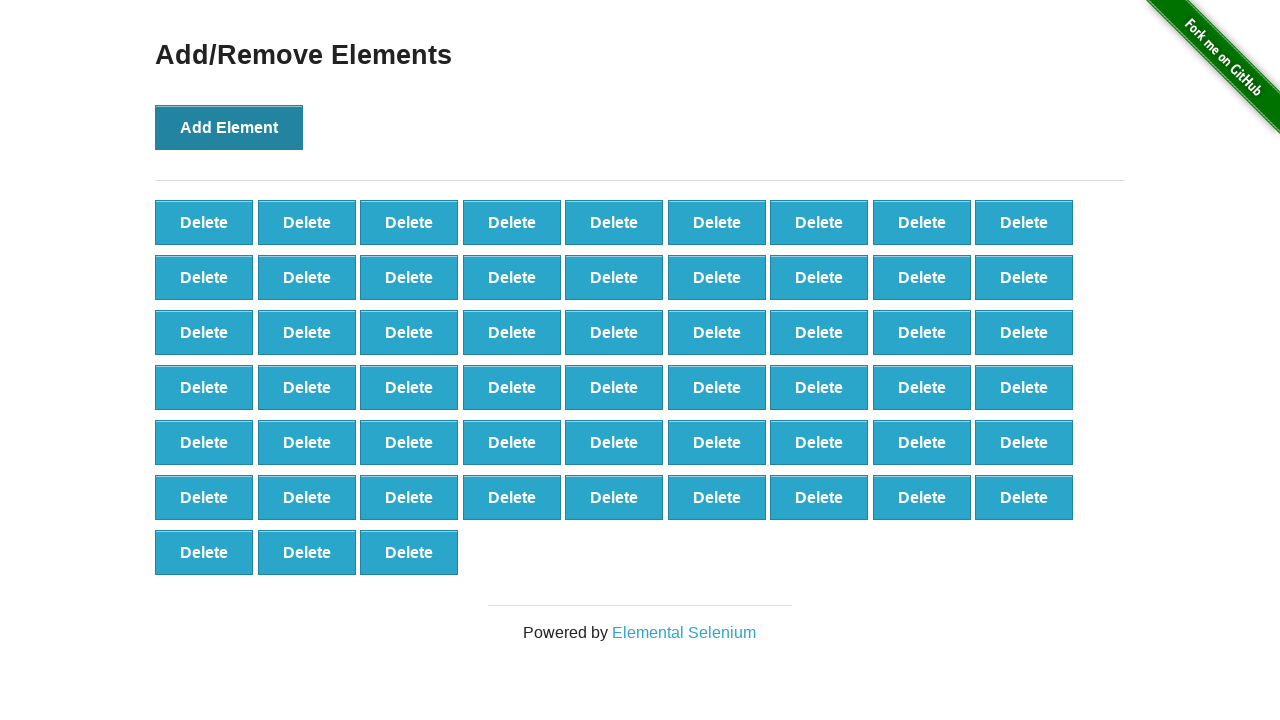

Clicked Add Element button (iteration 58/70) at (229, 127) on button[onclick='addElement()']
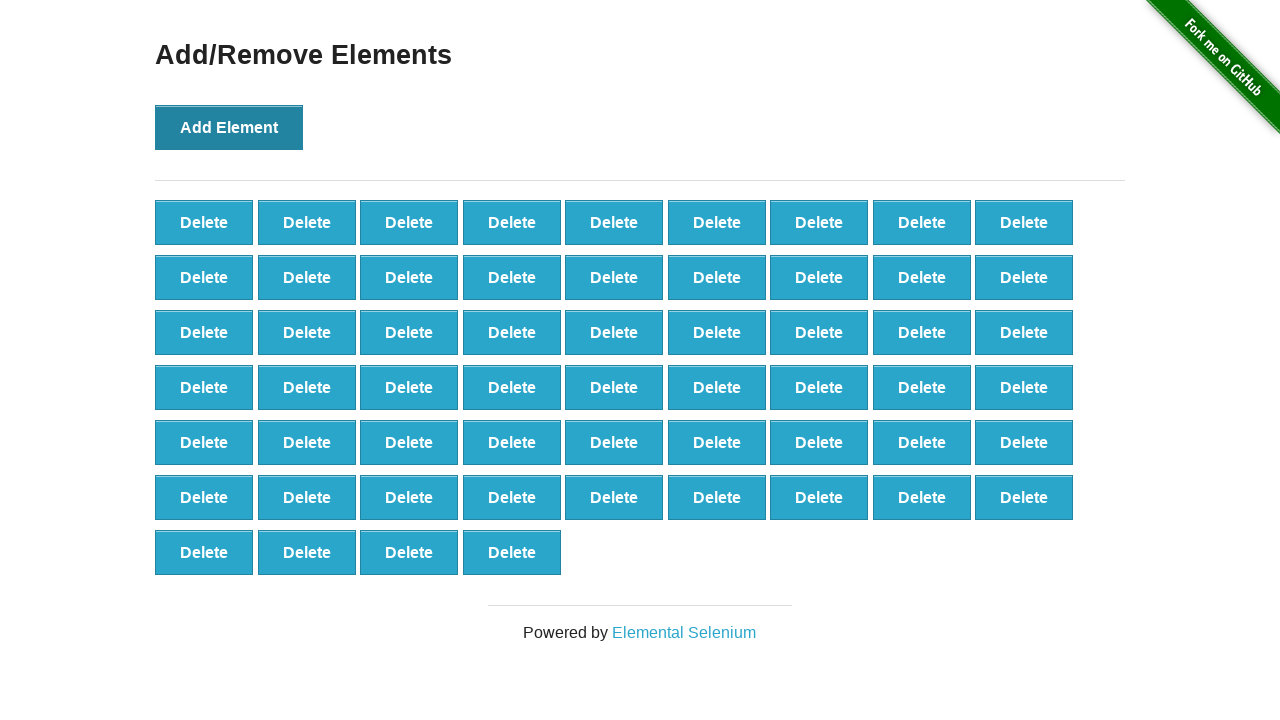

Clicked Add Element button (iteration 59/70) at (229, 127) on button[onclick='addElement()']
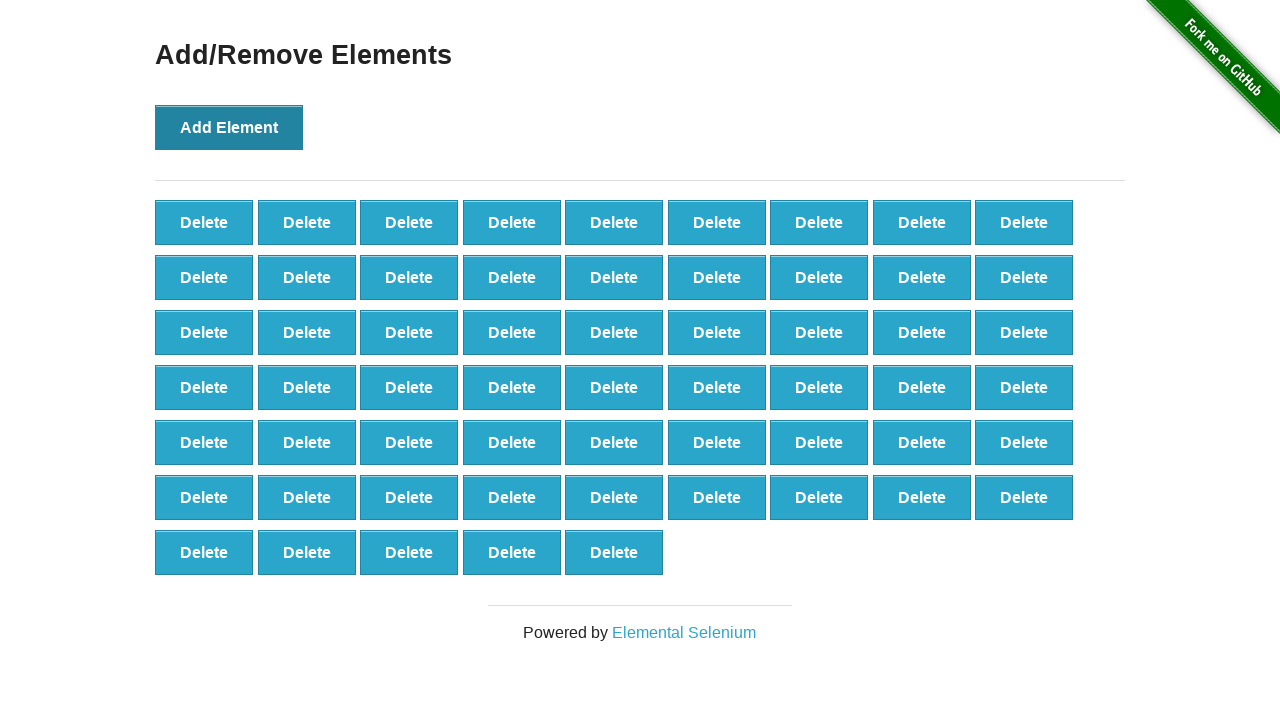

Clicked Add Element button (iteration 60/70) at (229, 127) on button[onclick='addElement()']
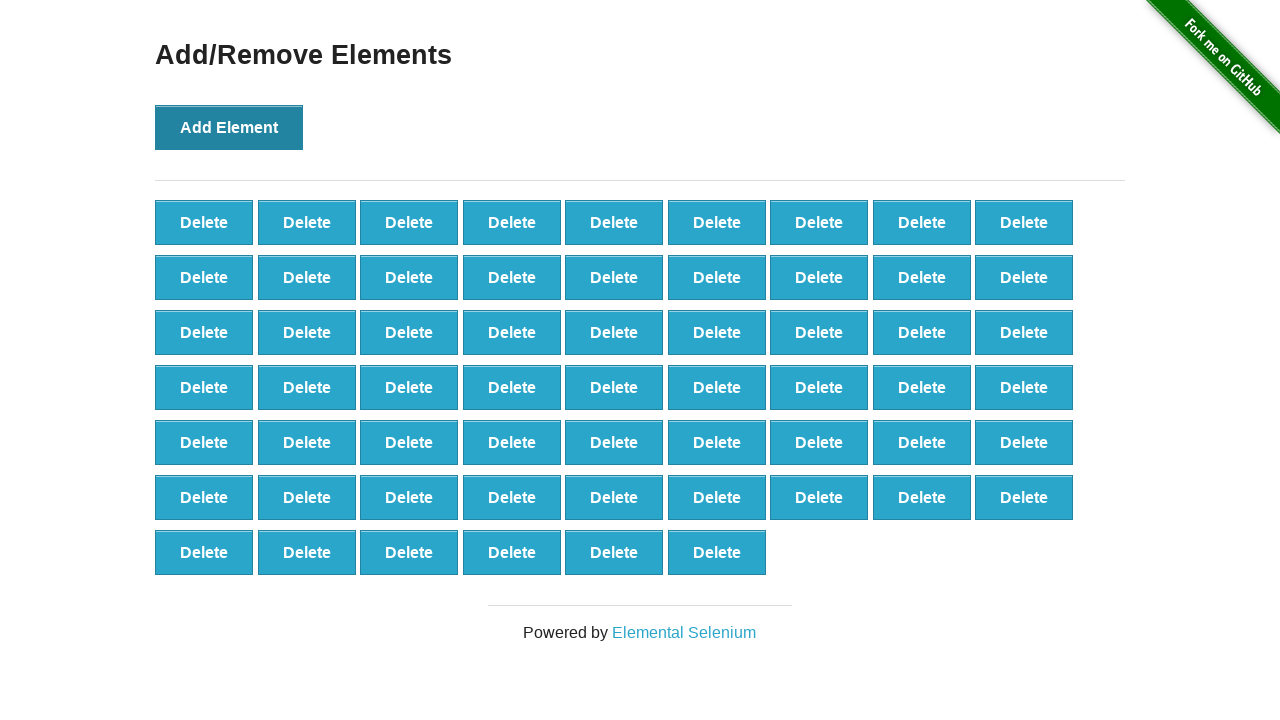

Clicked Add Element button (iteration 61/70) at (229, 127) on button[onclick='addElement()']
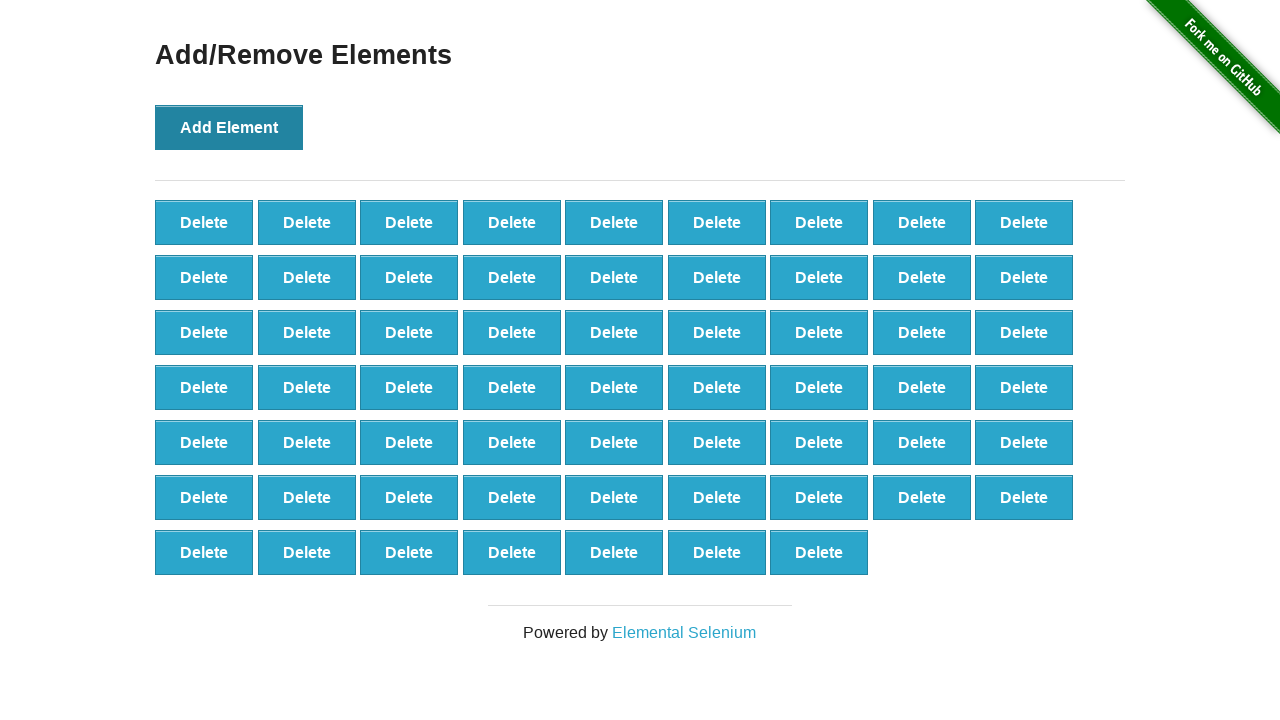

Clicked Add Element button (iteration 62/70) at (229, 127) on button[onclick='addElement()']
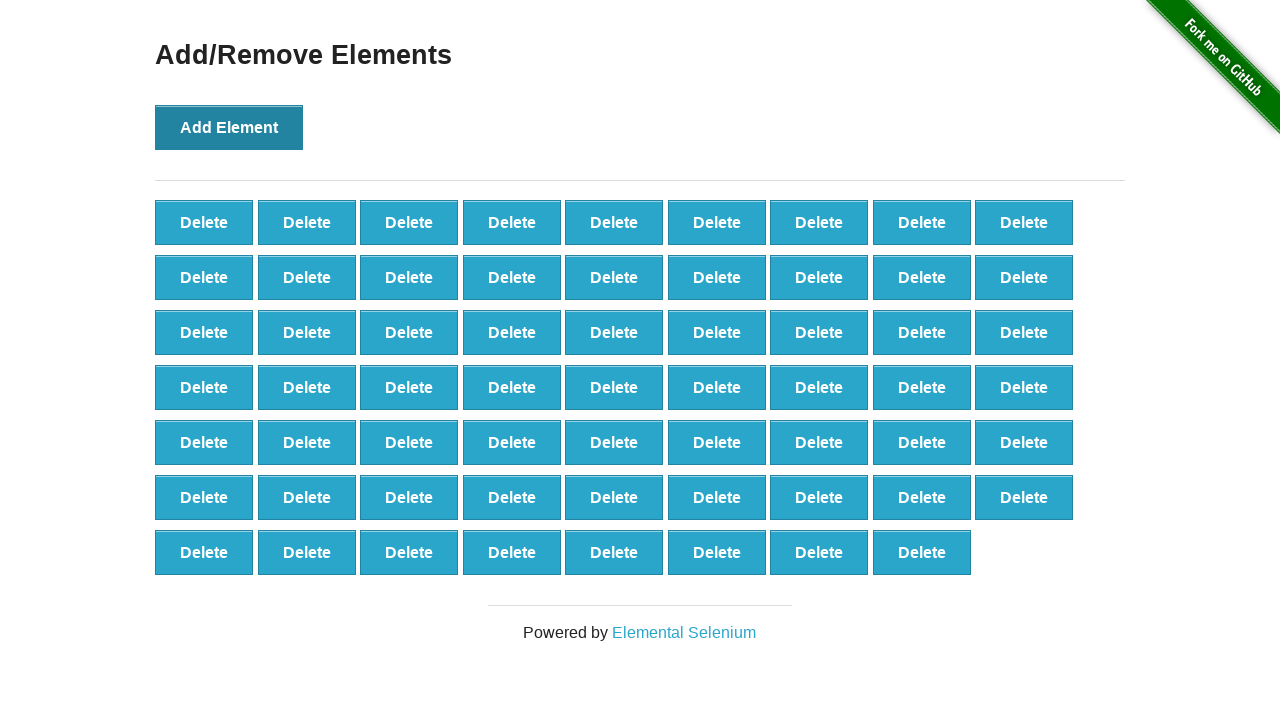

Clicked Add Element button (iteration 63/70) at (229, 127) on button[onclick='addElement()']
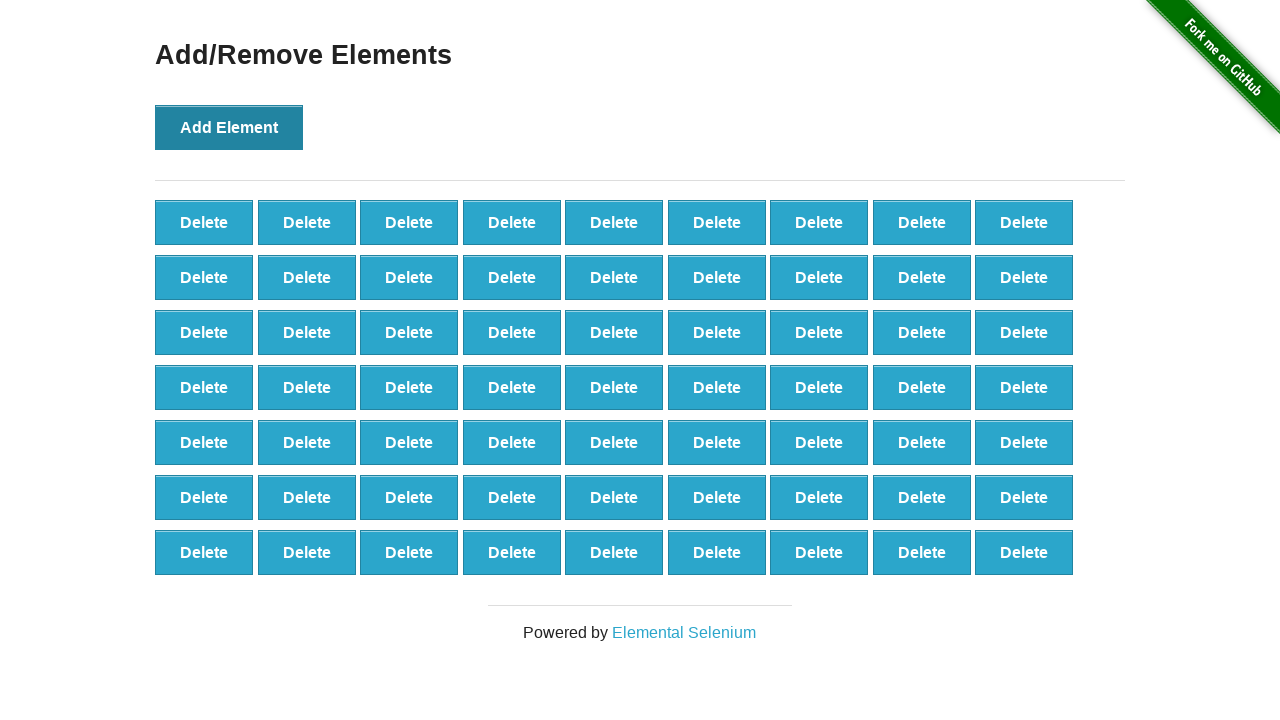

Clicked Add Element button (iteration 64/70) at (229, 127) on button[onclick='addElement()']
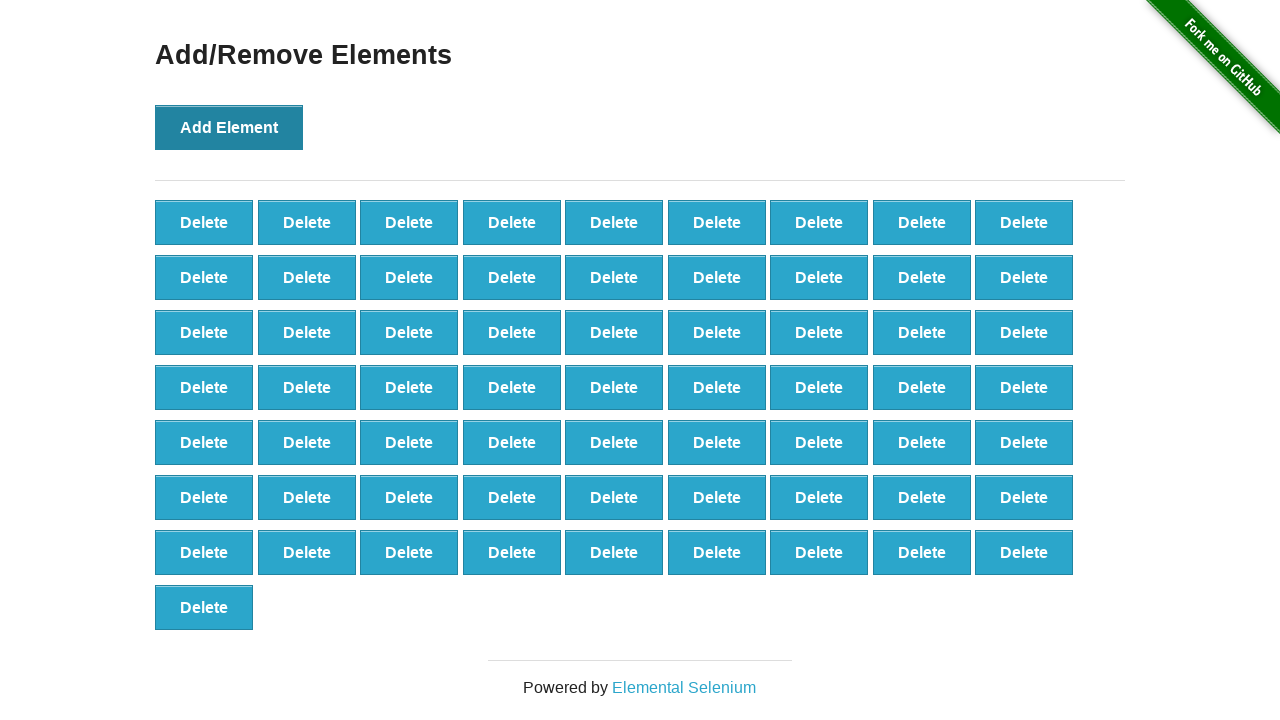

Clicked Add Element button (iteration 65/70) at (229, 127) on button[onclick='addElement()']
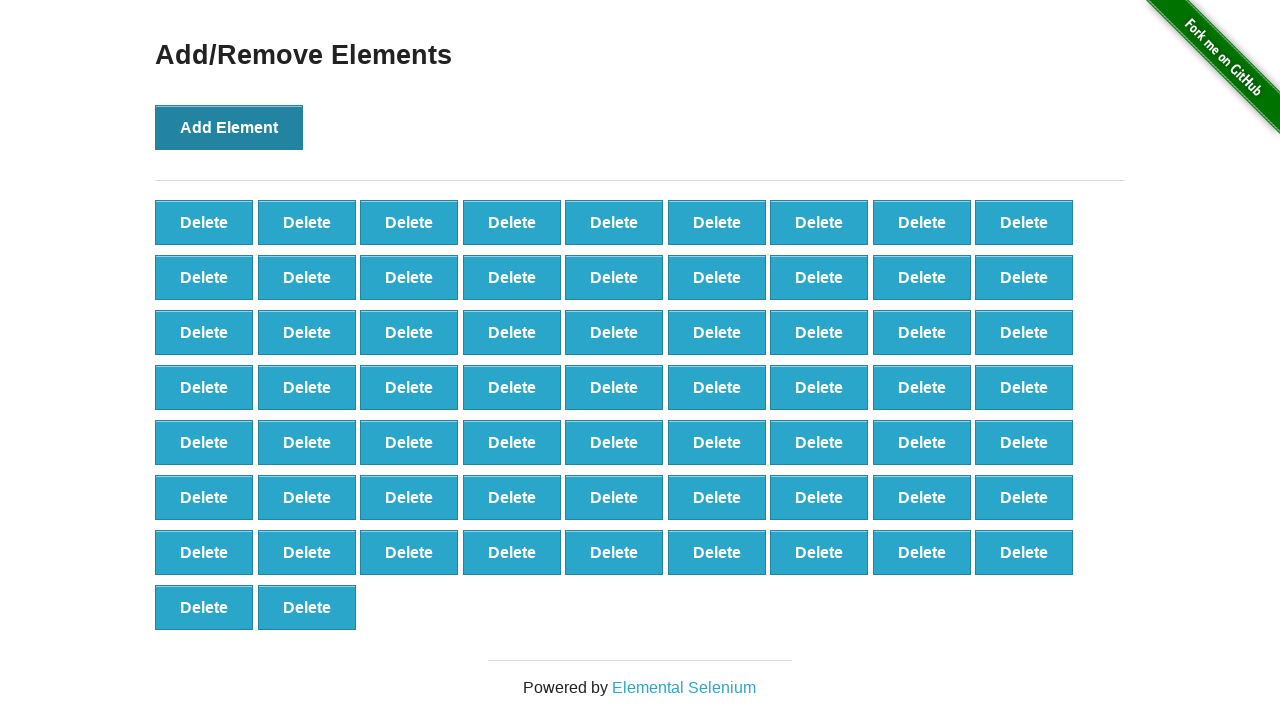

Clicked Add Element button (iteration 66/70) at (229, 127) on button[onclick='addElement()']
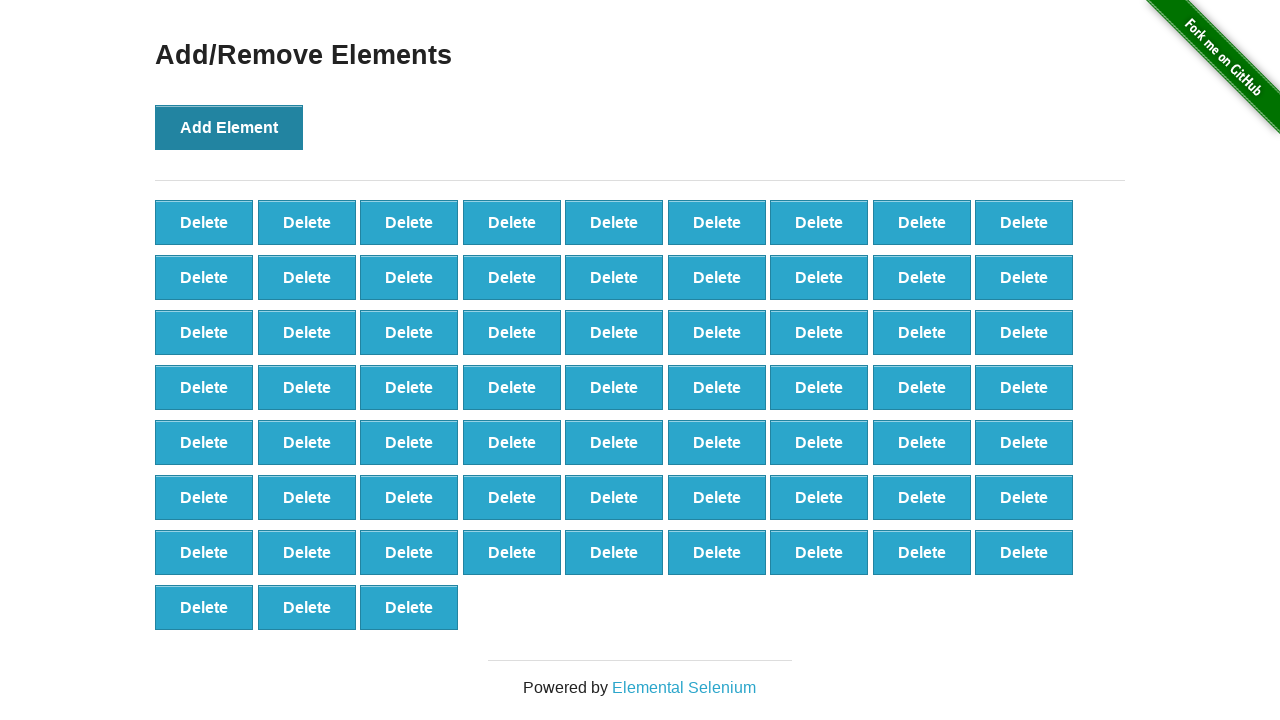

Clicked Add Element button (iteration 67/70) at (229, 127) on button[onclick='addElement()']
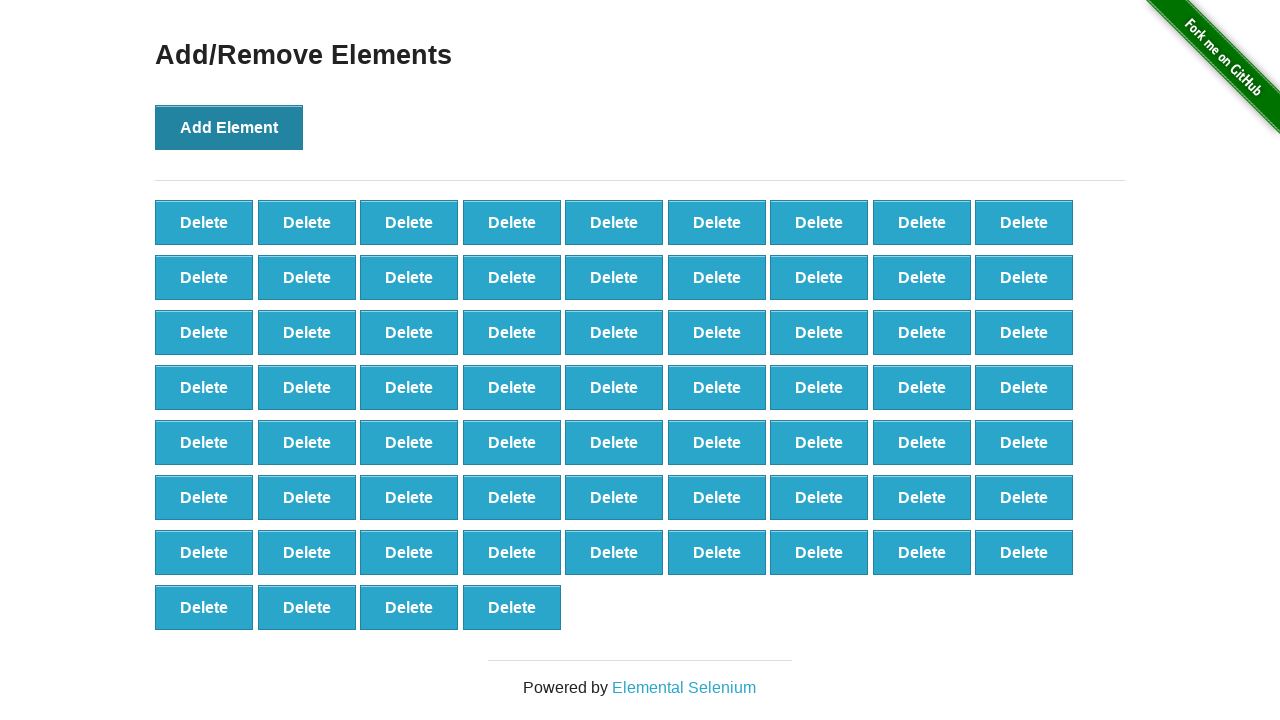

Clicked Add Element button (iteration 68/70) at (229, 127) on button[onclick='addElement()']
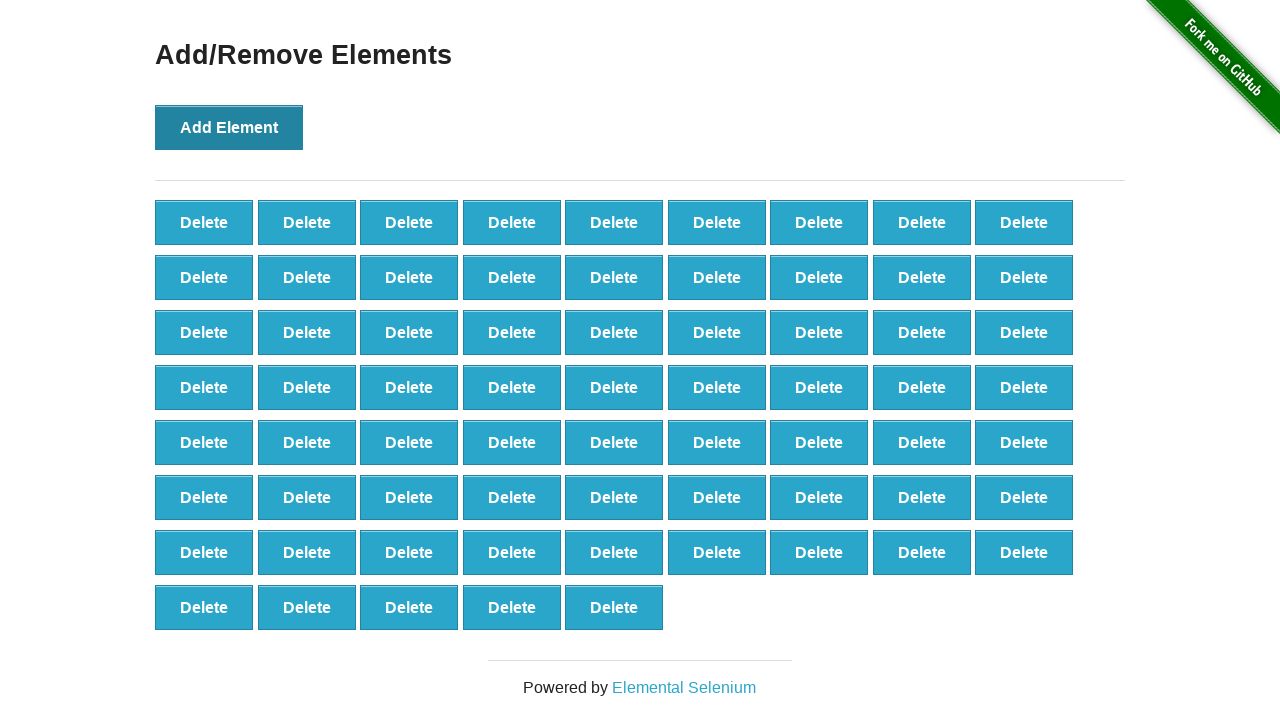

Clicked Add Element button (iteration 69/70) at (229, 127) on button[onclick='addElement()']
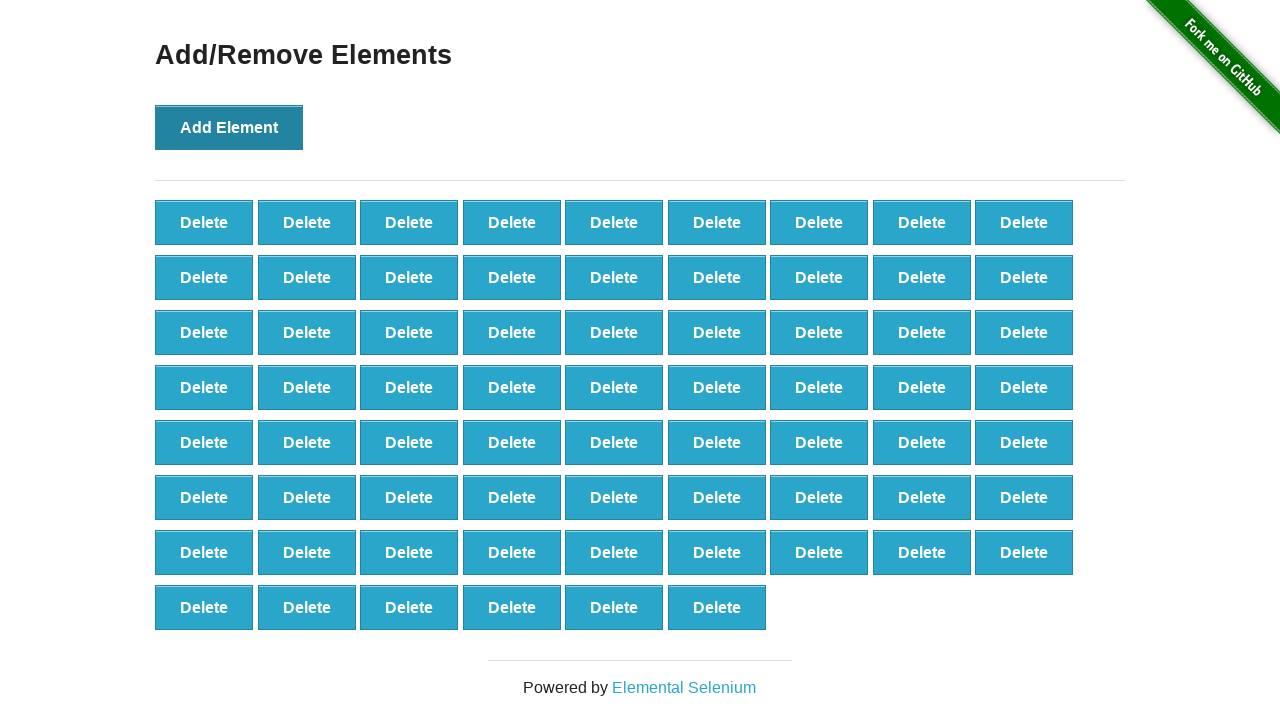

Clicked Add Element button (iteration 70/70) at (229, 127) on button[onclick='addElement()']
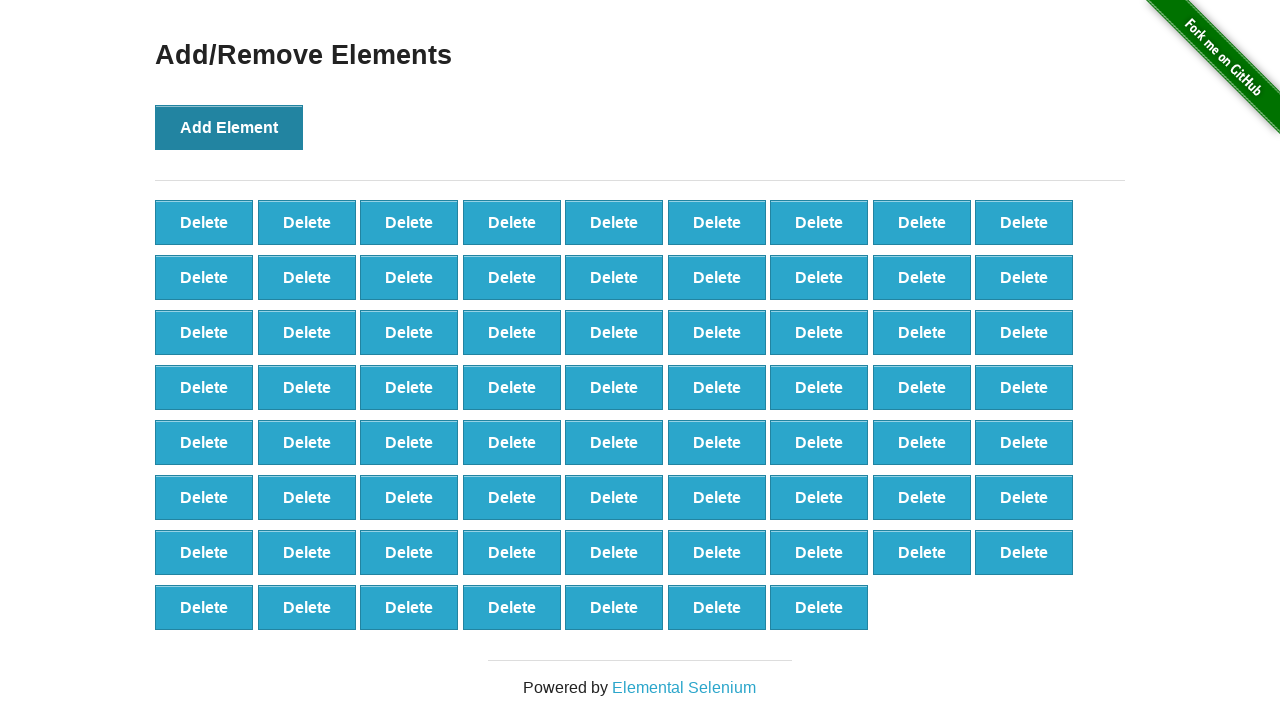

Verified that delete buttons were created
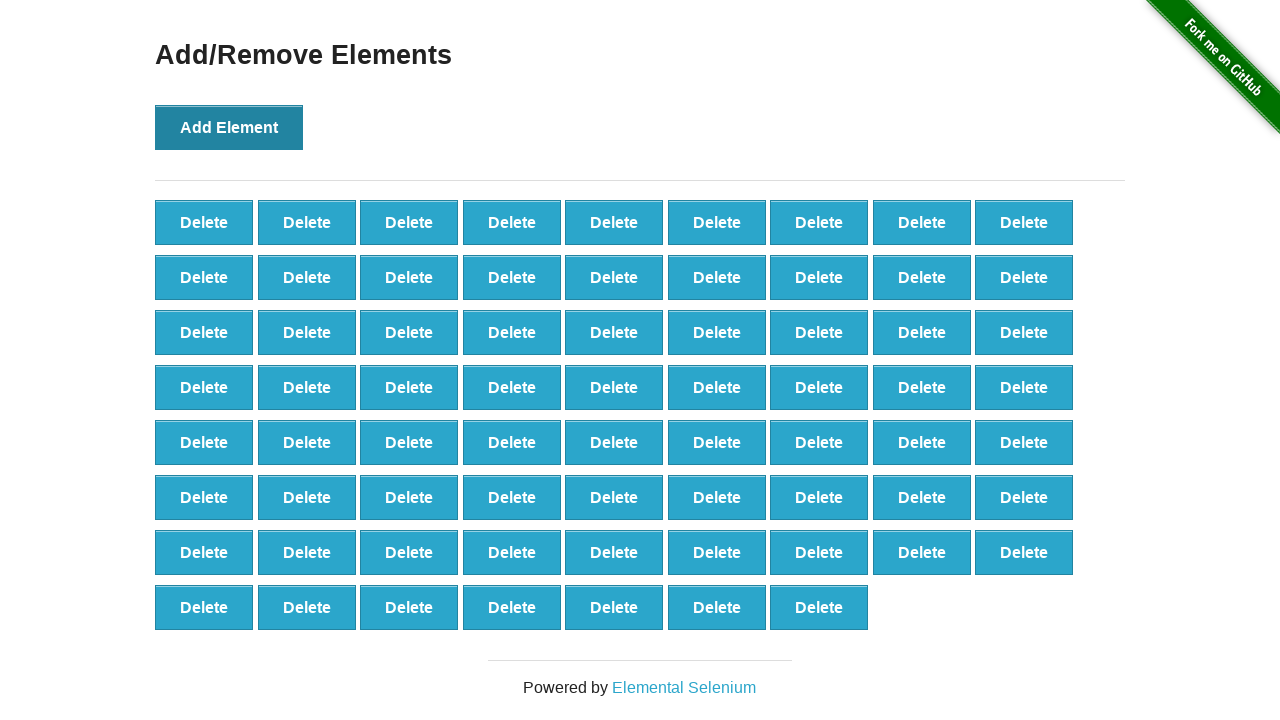

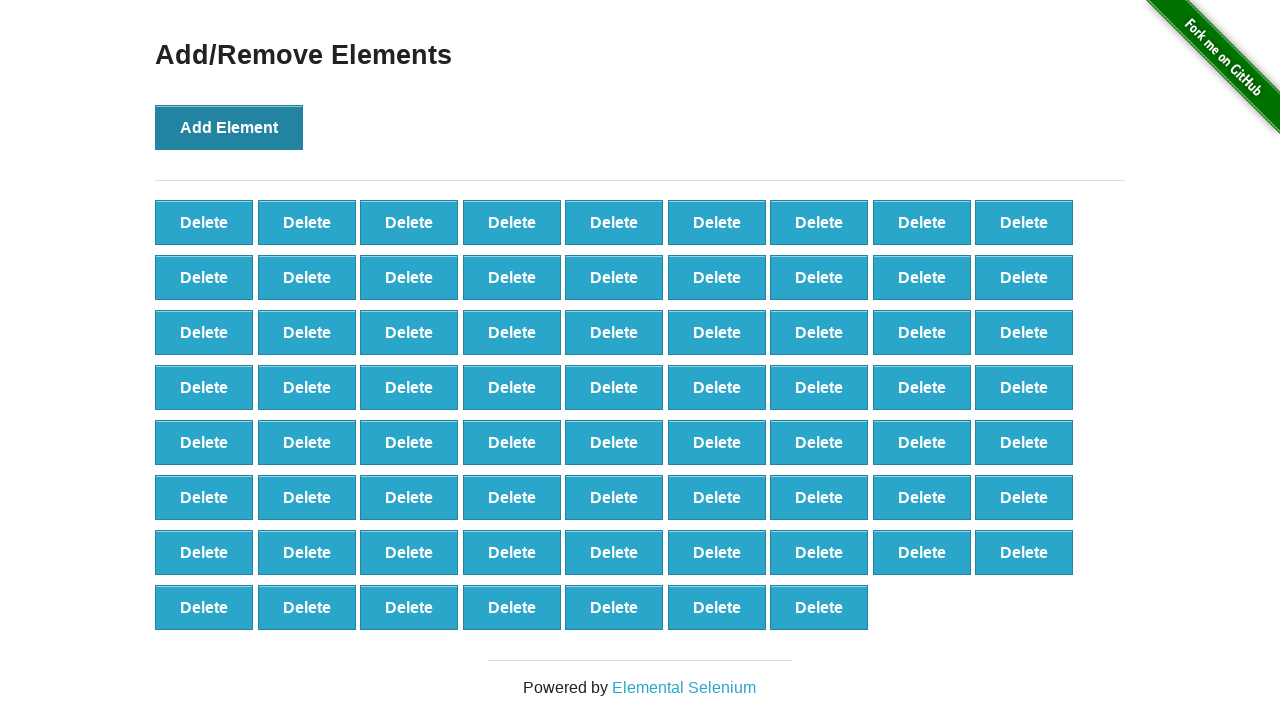